Tests multi-tab functionality by clicking a link that opens a new tab and switching between tabs multiple times

Starting URL: https://the-internet.herokuapp.com/windows

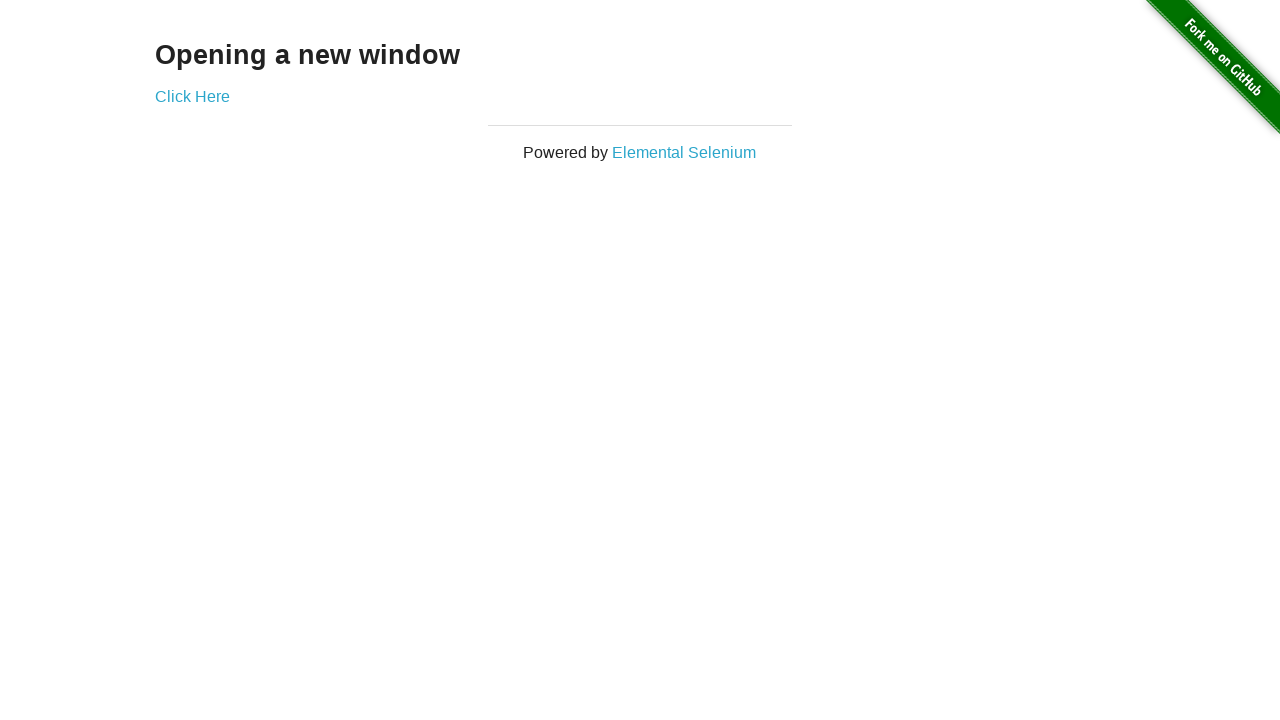

Clicked link to open new tab at (192, 96) on #content > div > a
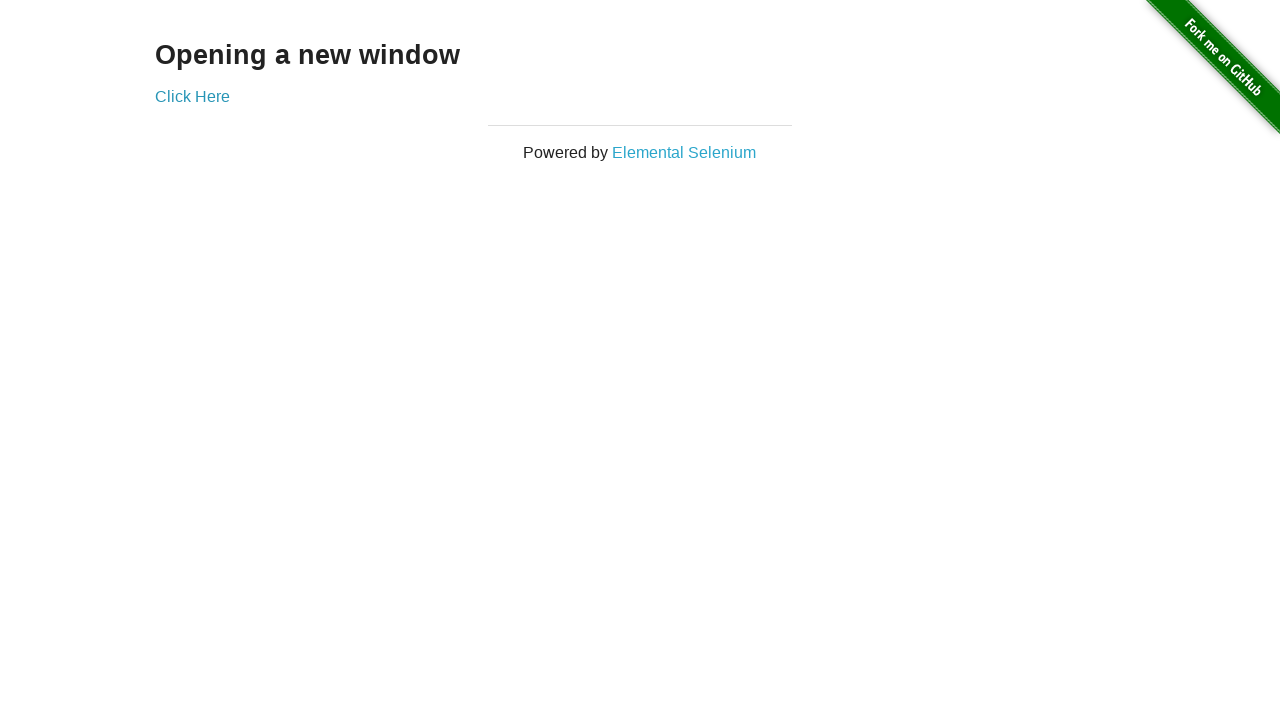

Switched to new tab (iteration 1)
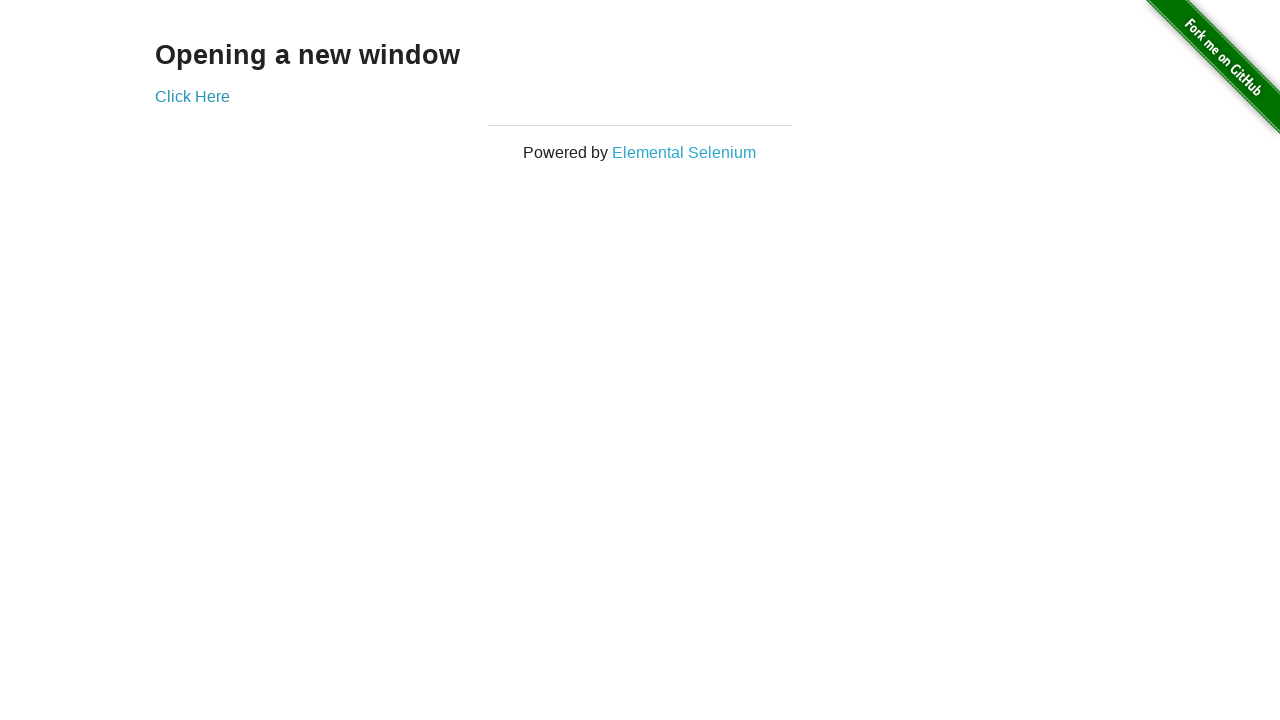

Waited 500ms on new tab
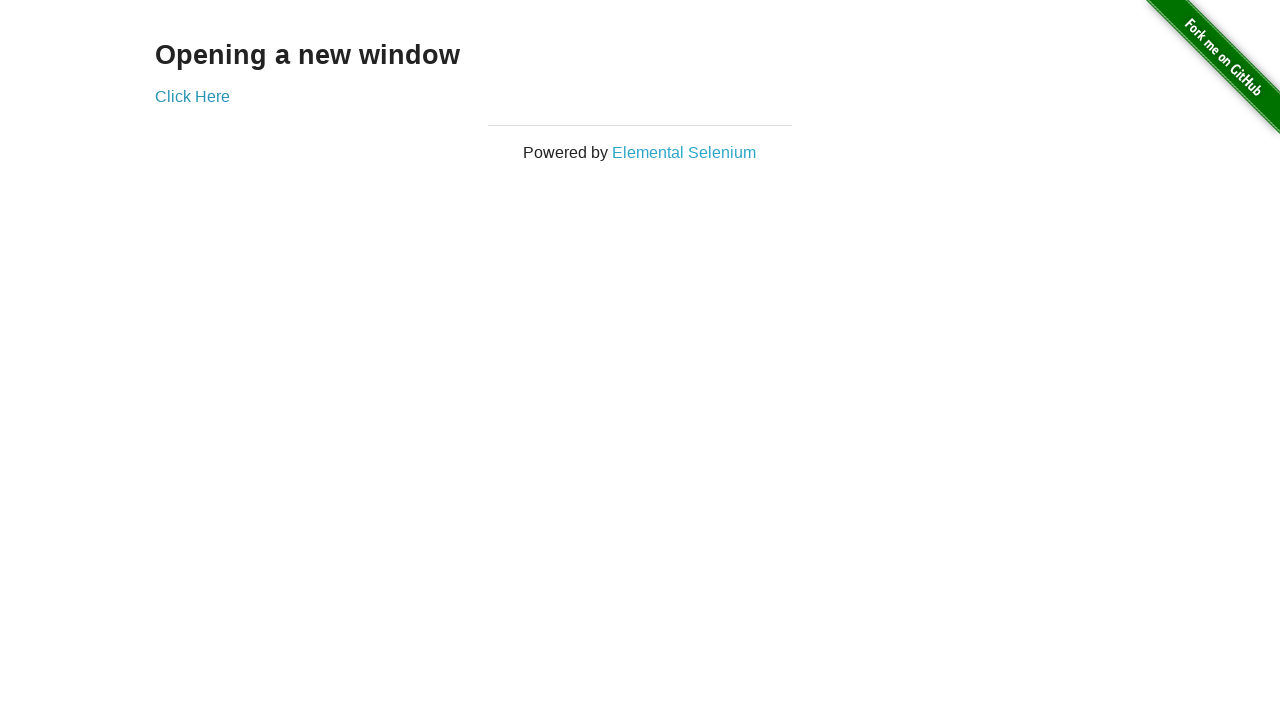

Switched back to original tab (iteration 1)
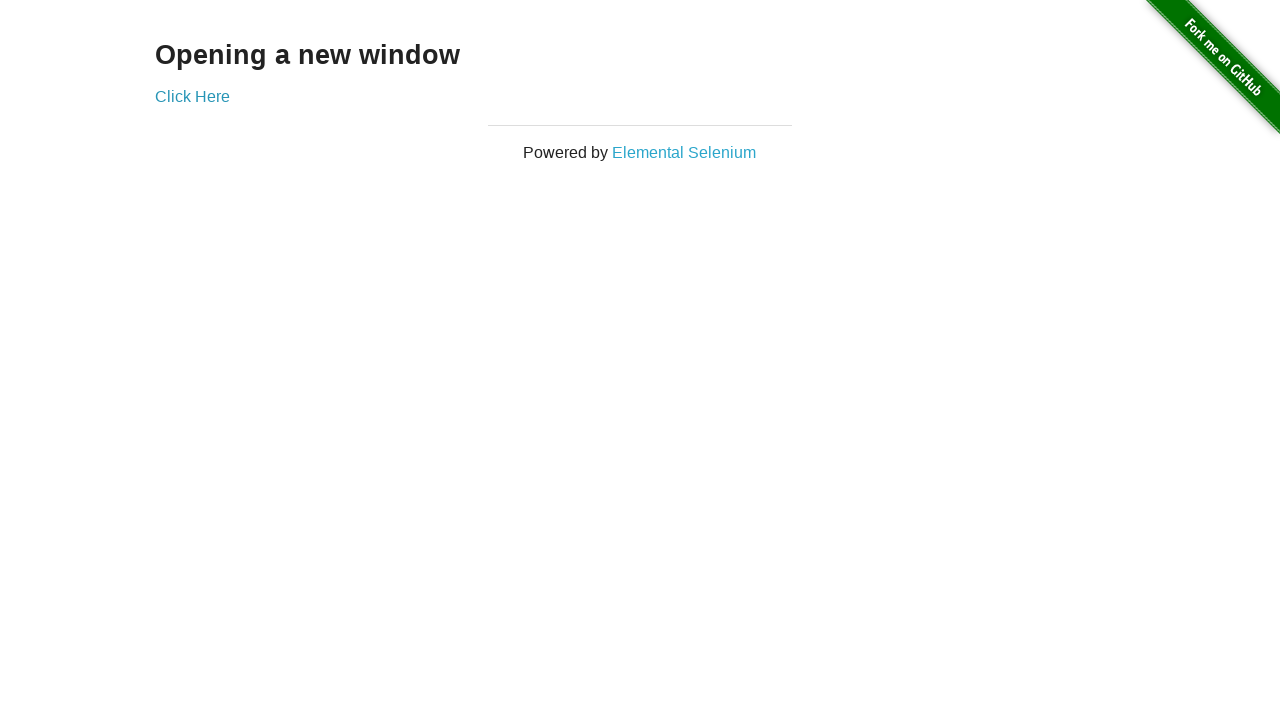

Waited 500ms on original tab
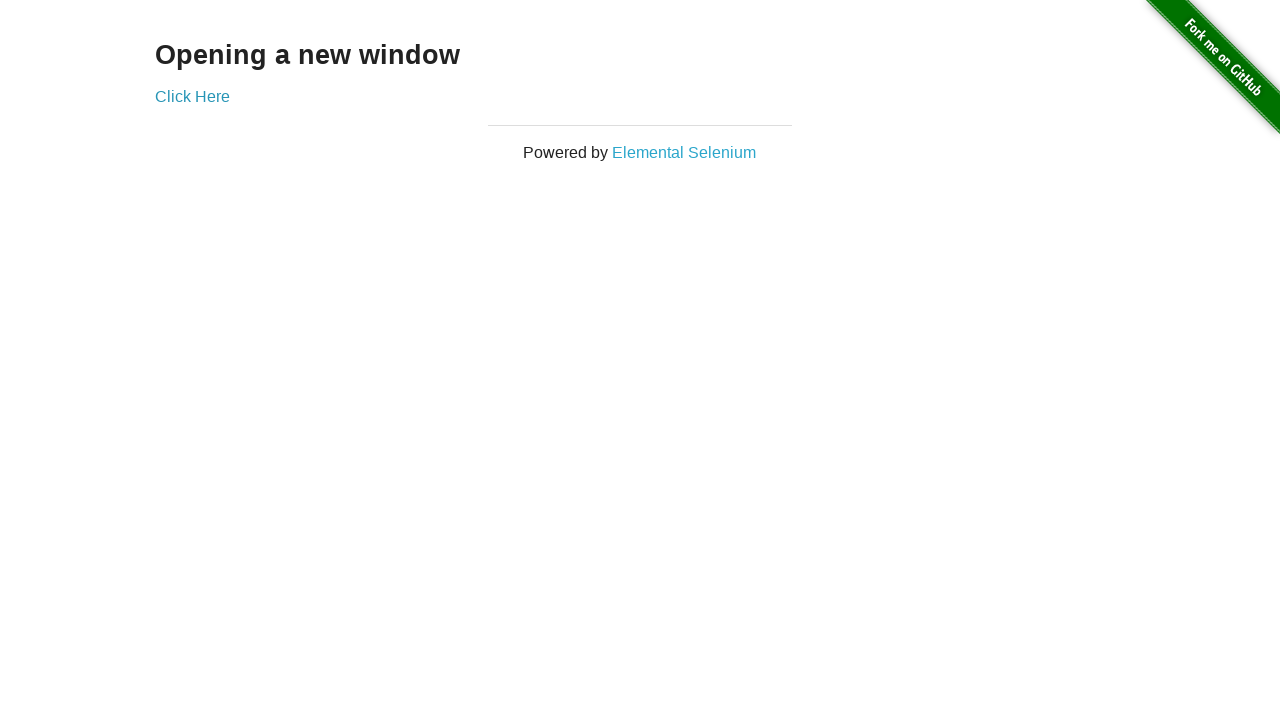

Switched to new tab (iteration 2)
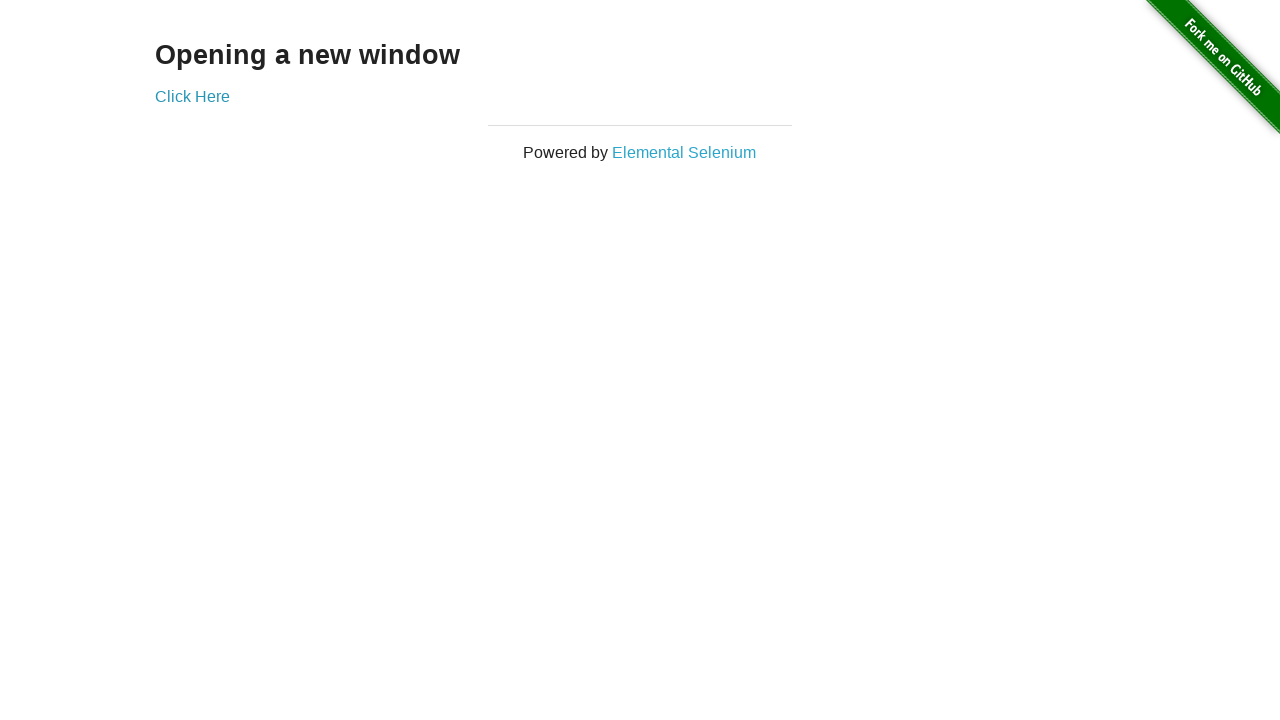

Waited 500ms on new tab
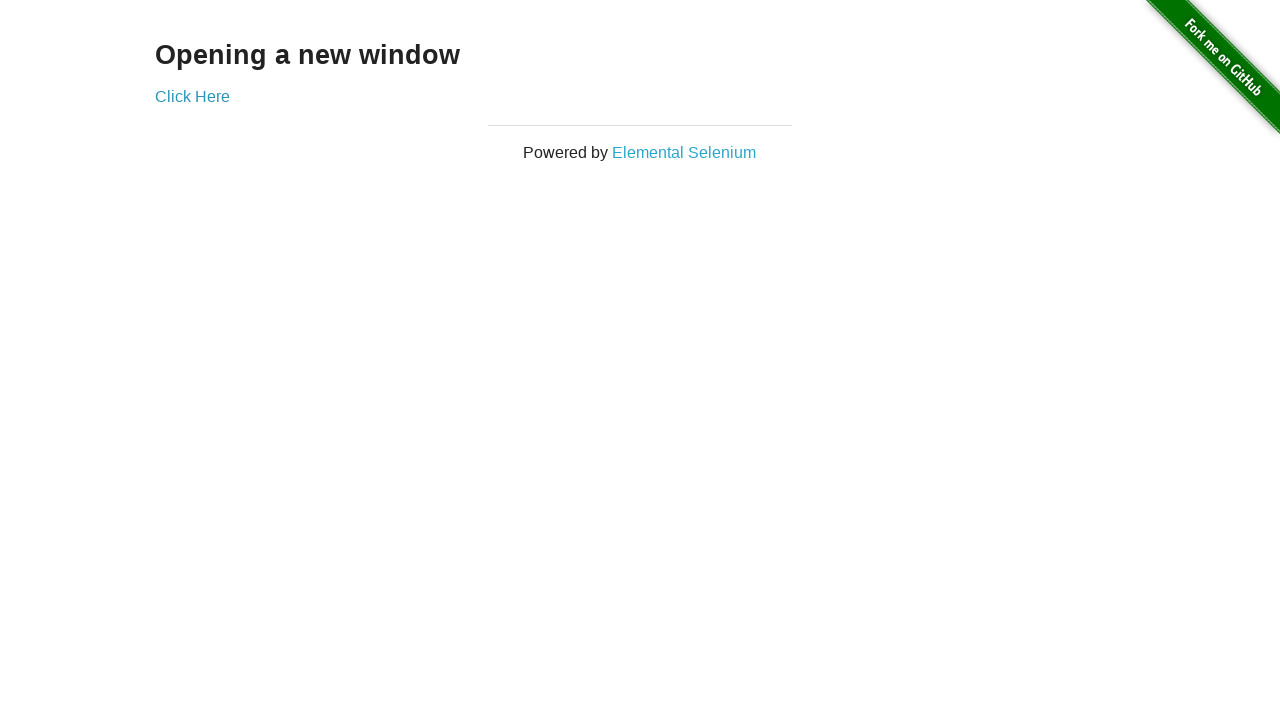

Switched back to original tab (iteration 2)
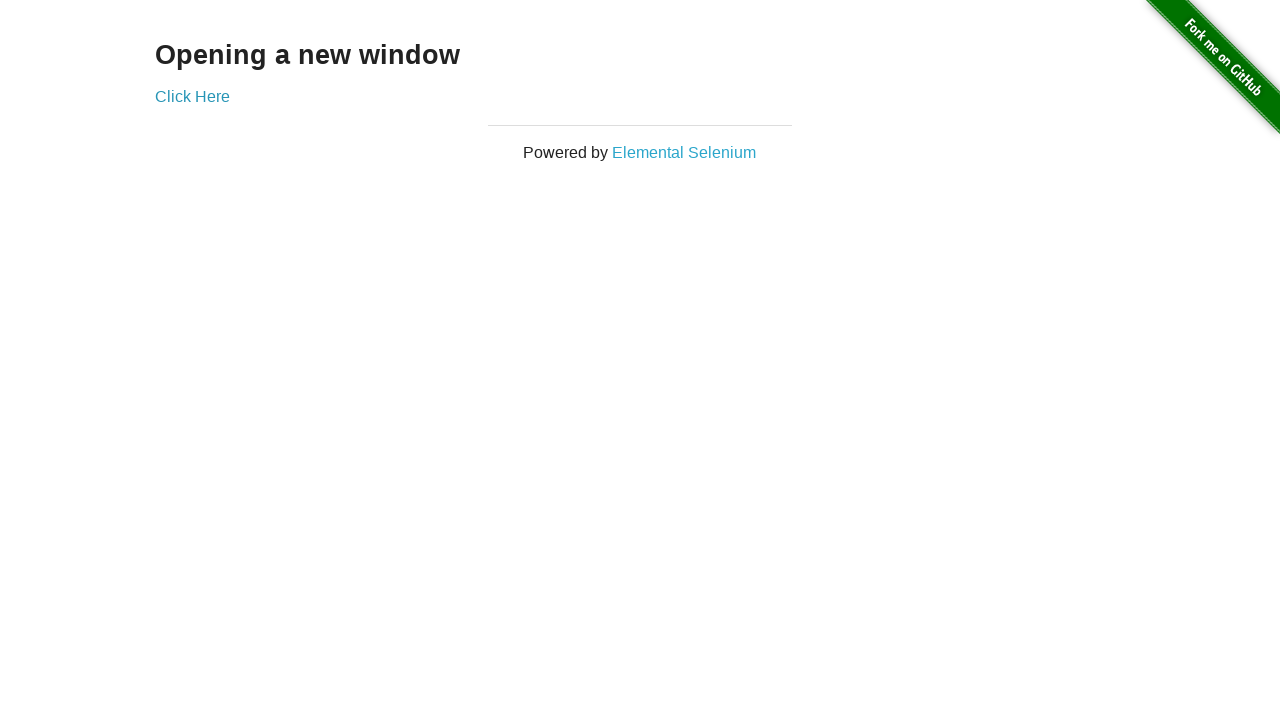

Waited 500ms on original tab
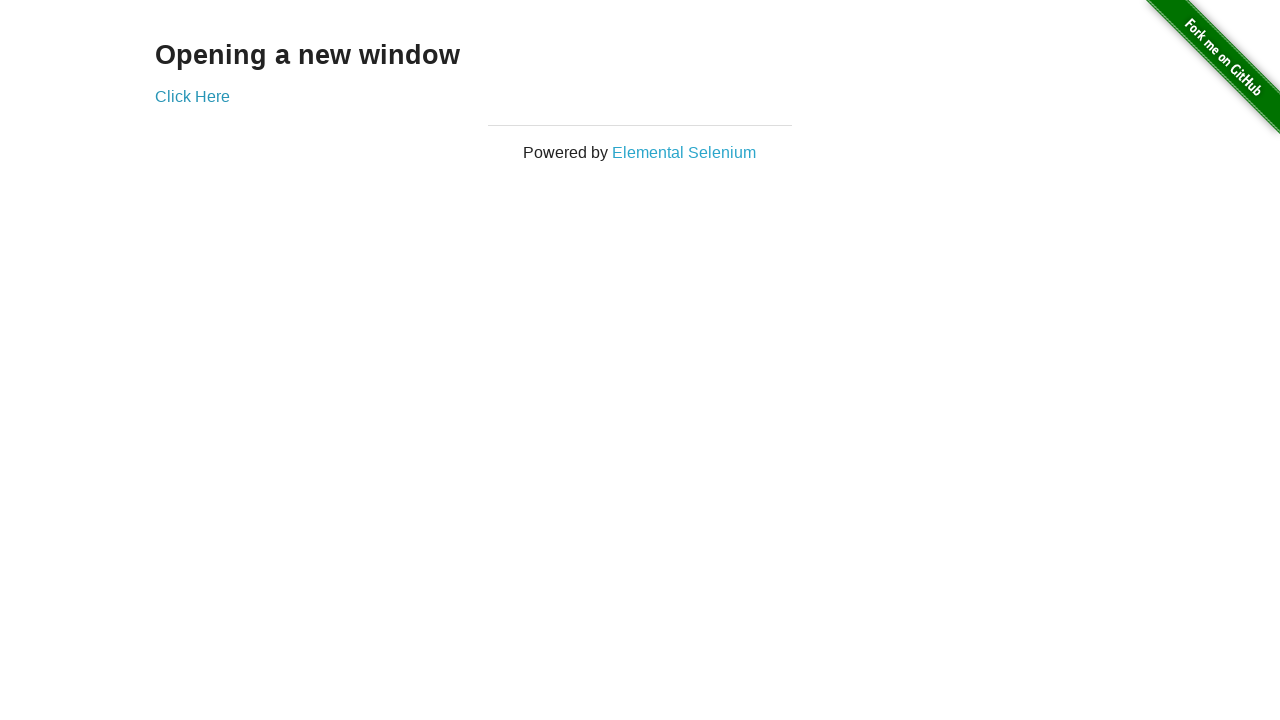

Switched to new tab (iteration 3)
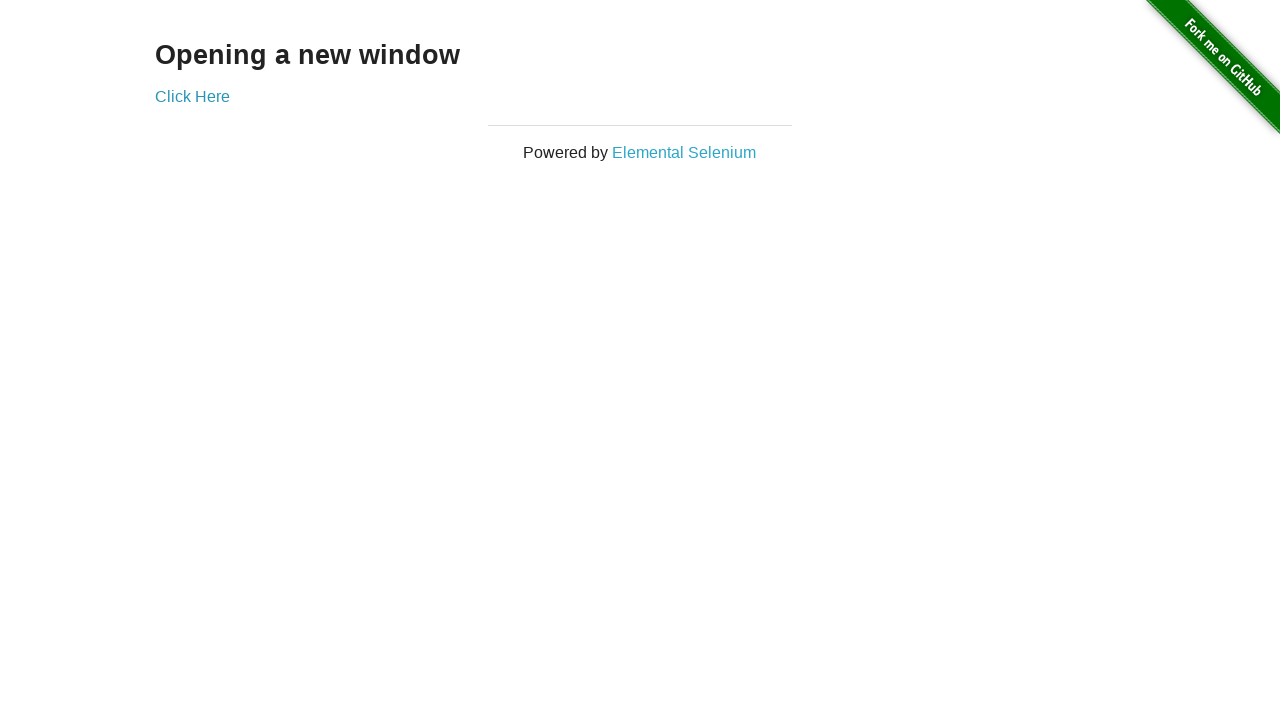

Waited 500ms on new tab
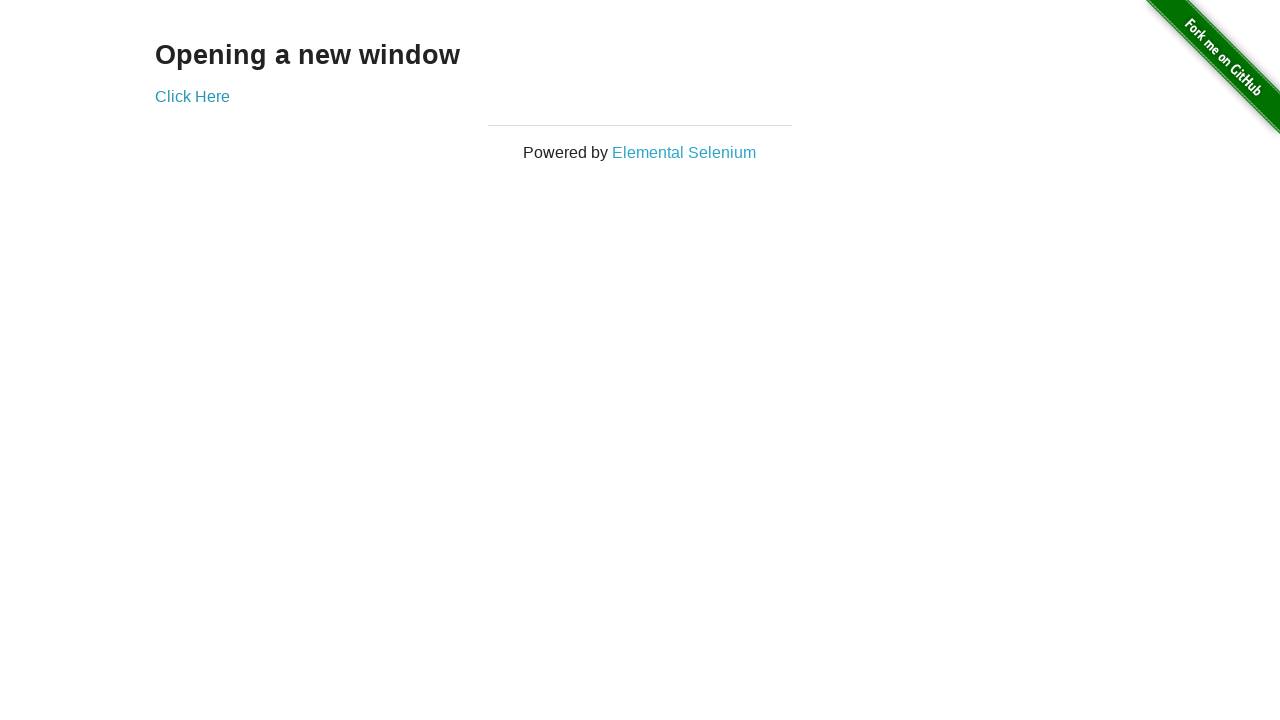

Switched back to original tab (iteration 3)
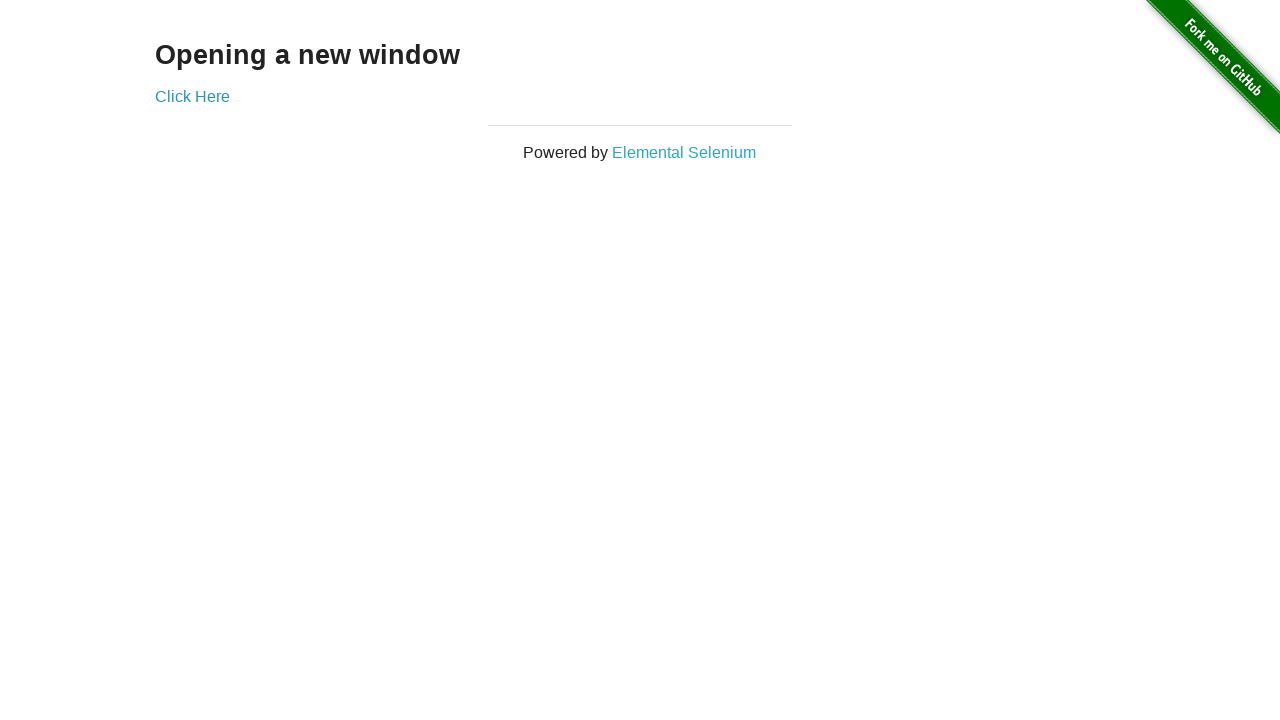

Waited 500ms on original tab
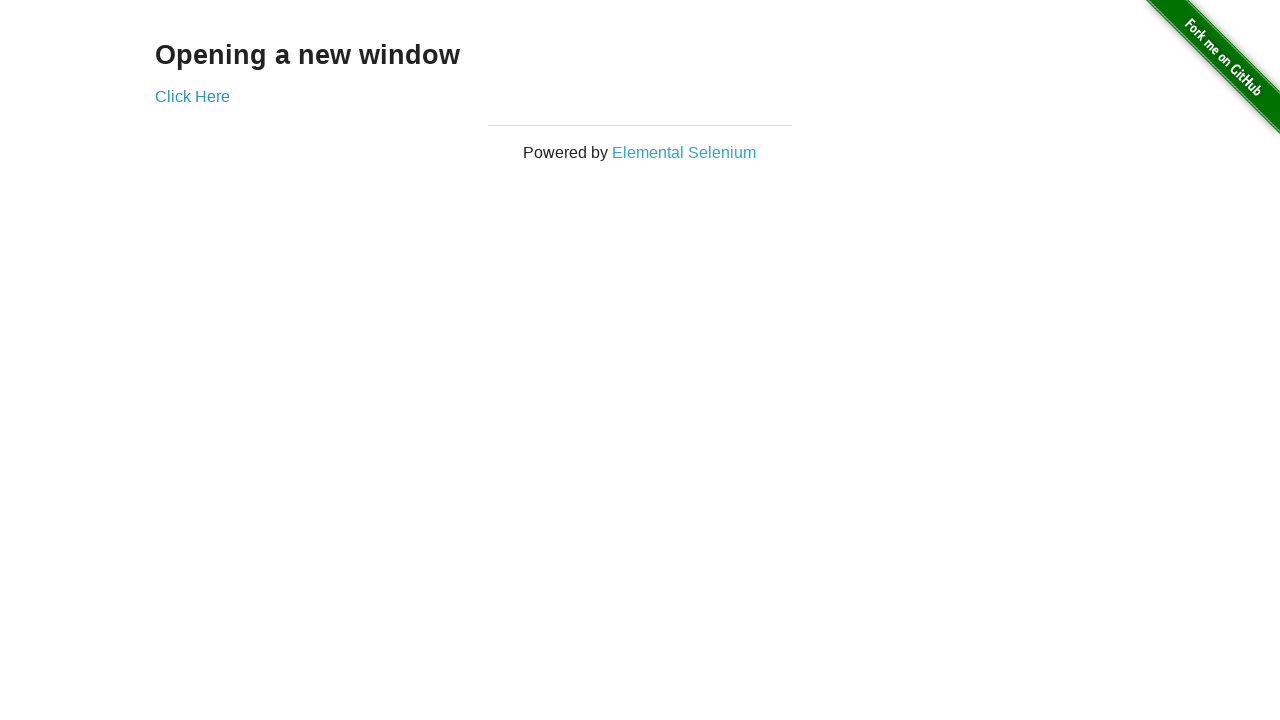

Switched to new tab (iteration 4)
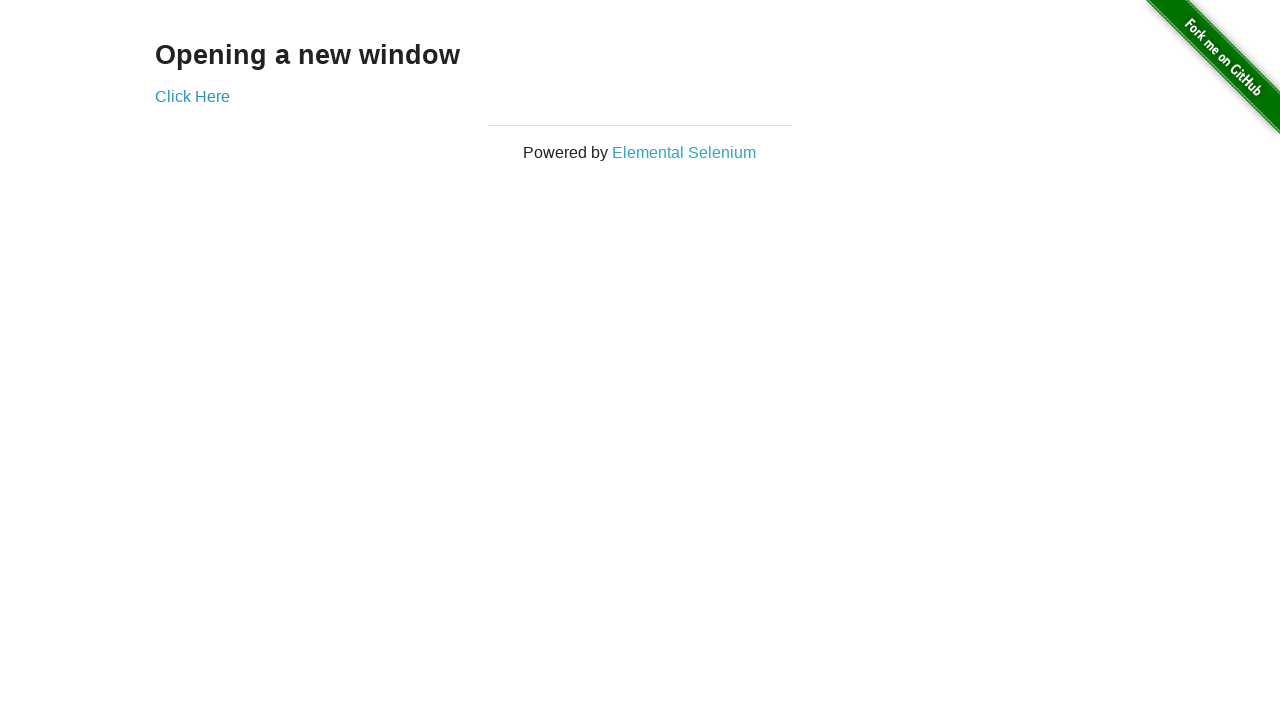

Waited 500ms on new tab
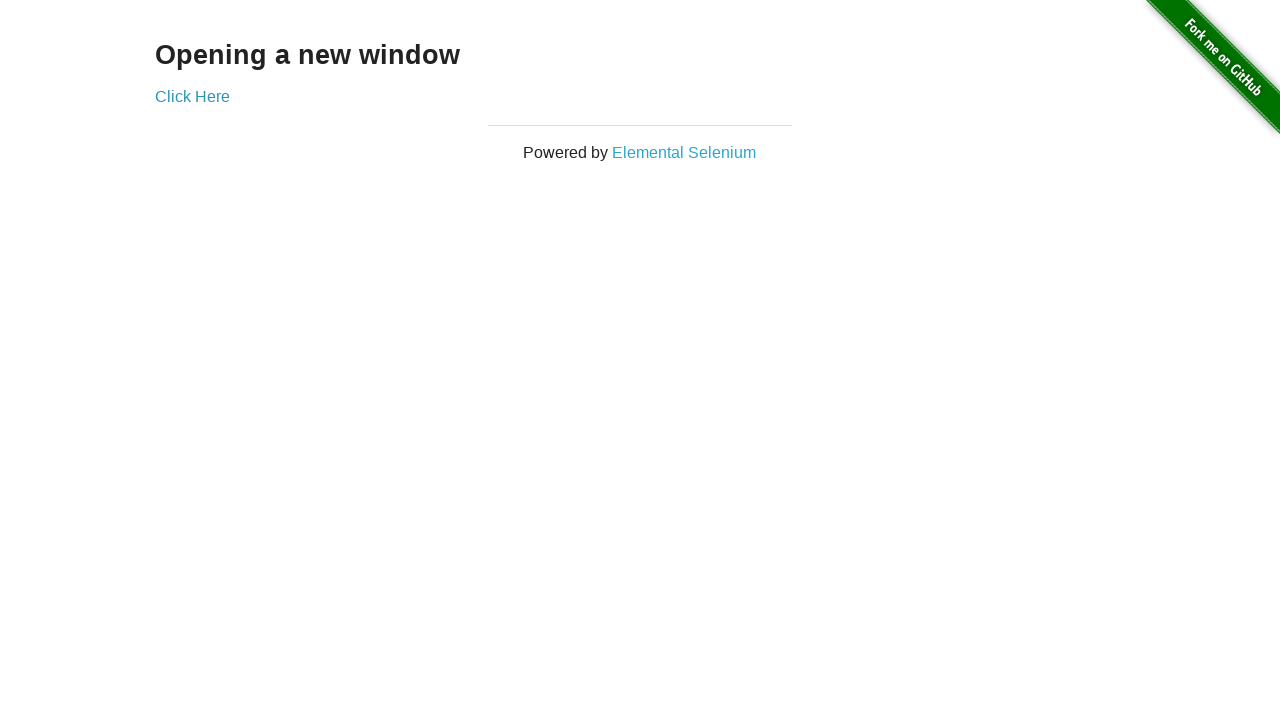

Switched back to original tab (iteration 4)
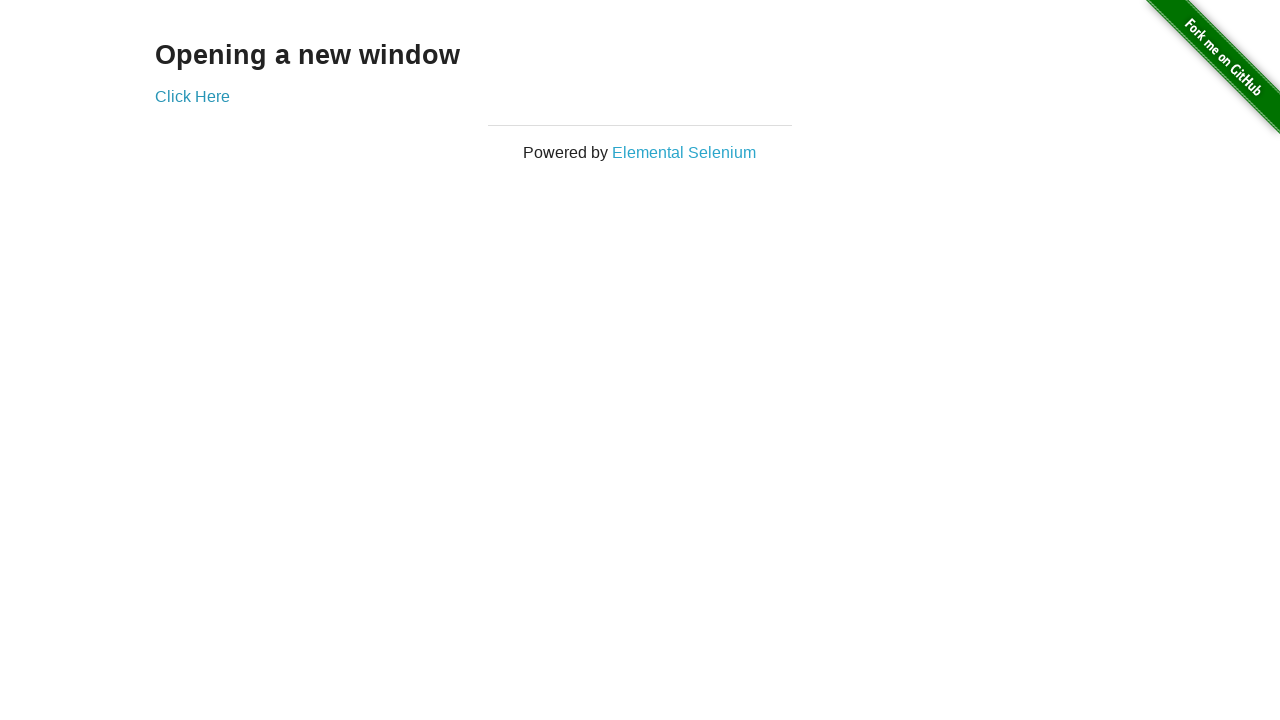

Waited 500ms on original tab
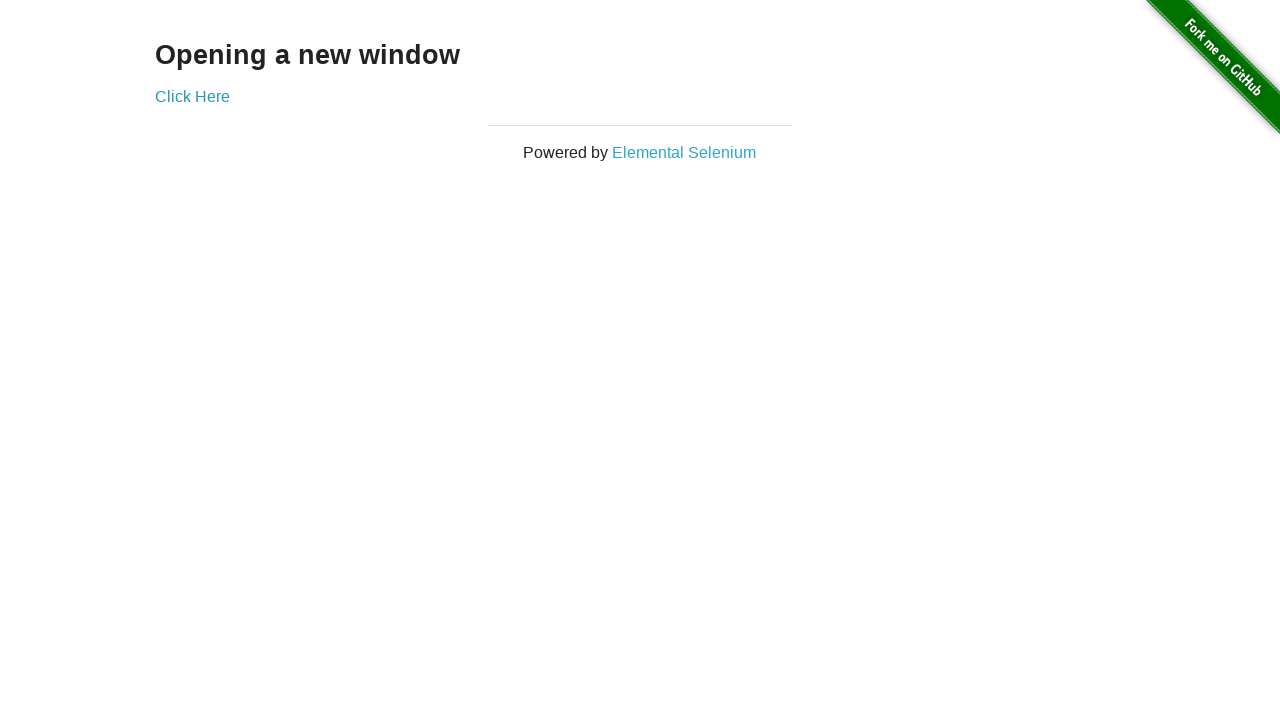

Switched to new tab (iteration 5)
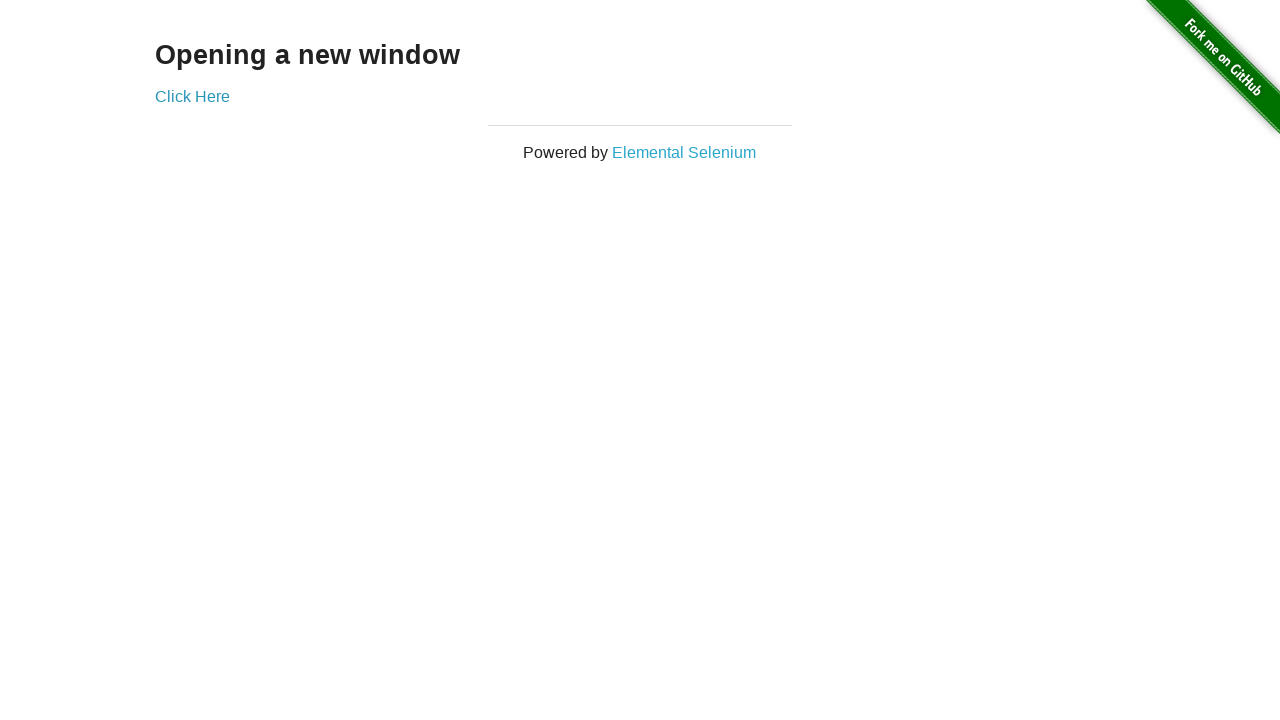

Waited 500ms on new tab
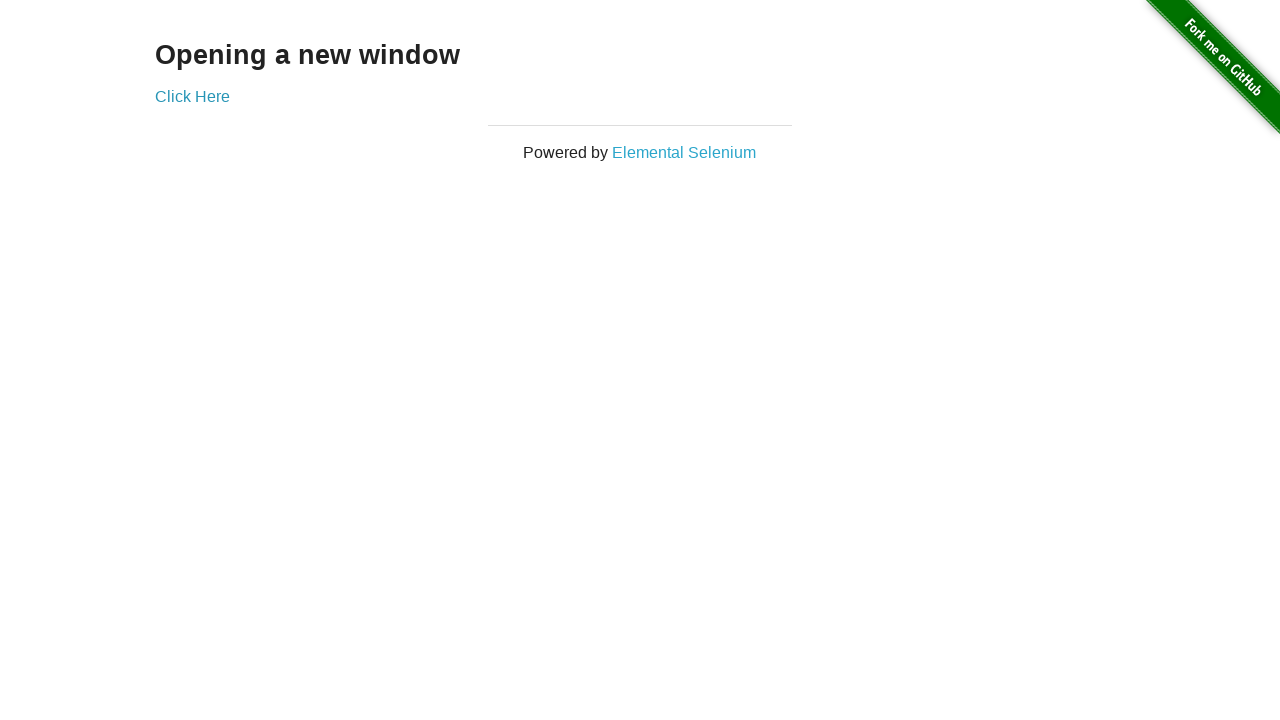

Switched back to original tab (iteration 5)
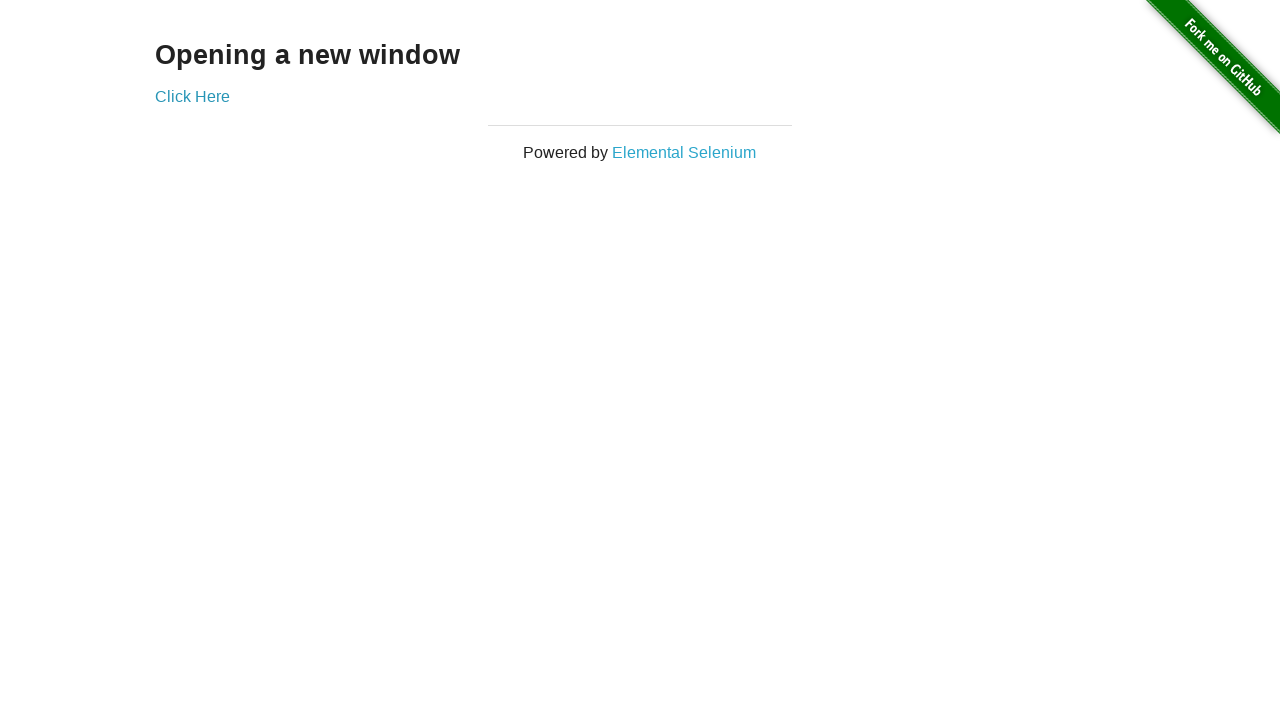

Waited 500ms on original tab
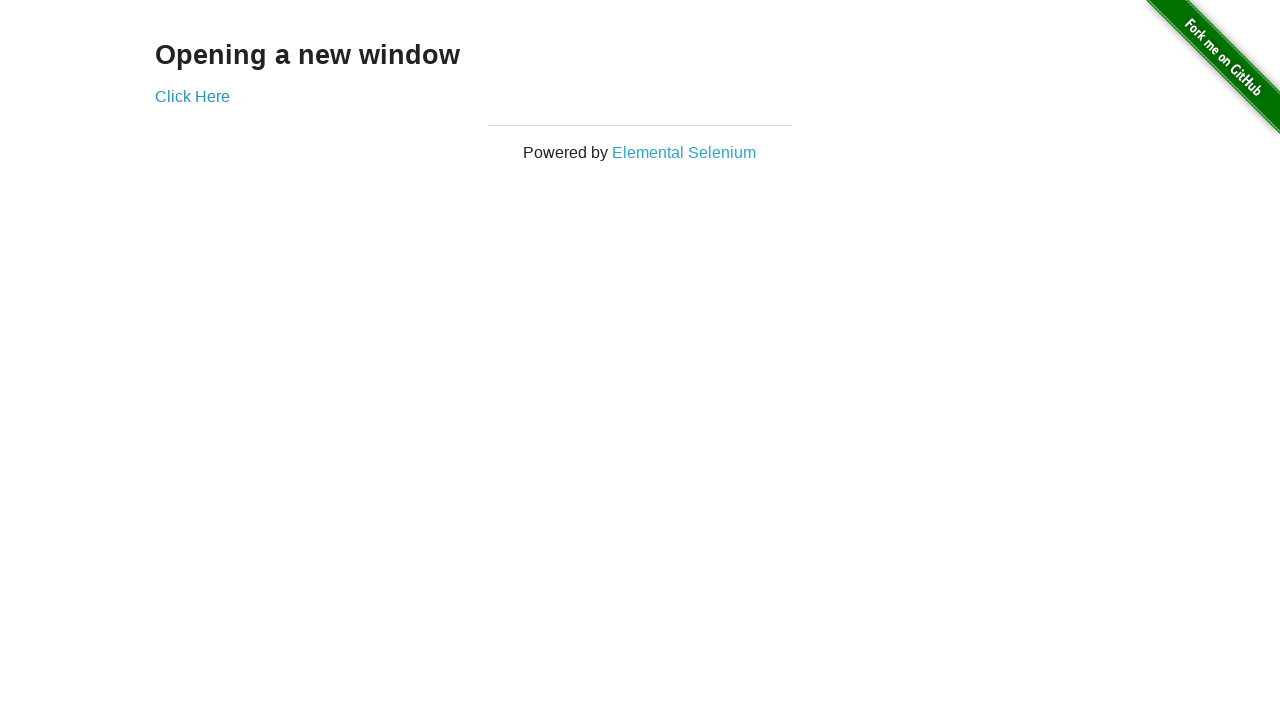

Switched to new tab (iteration 6)
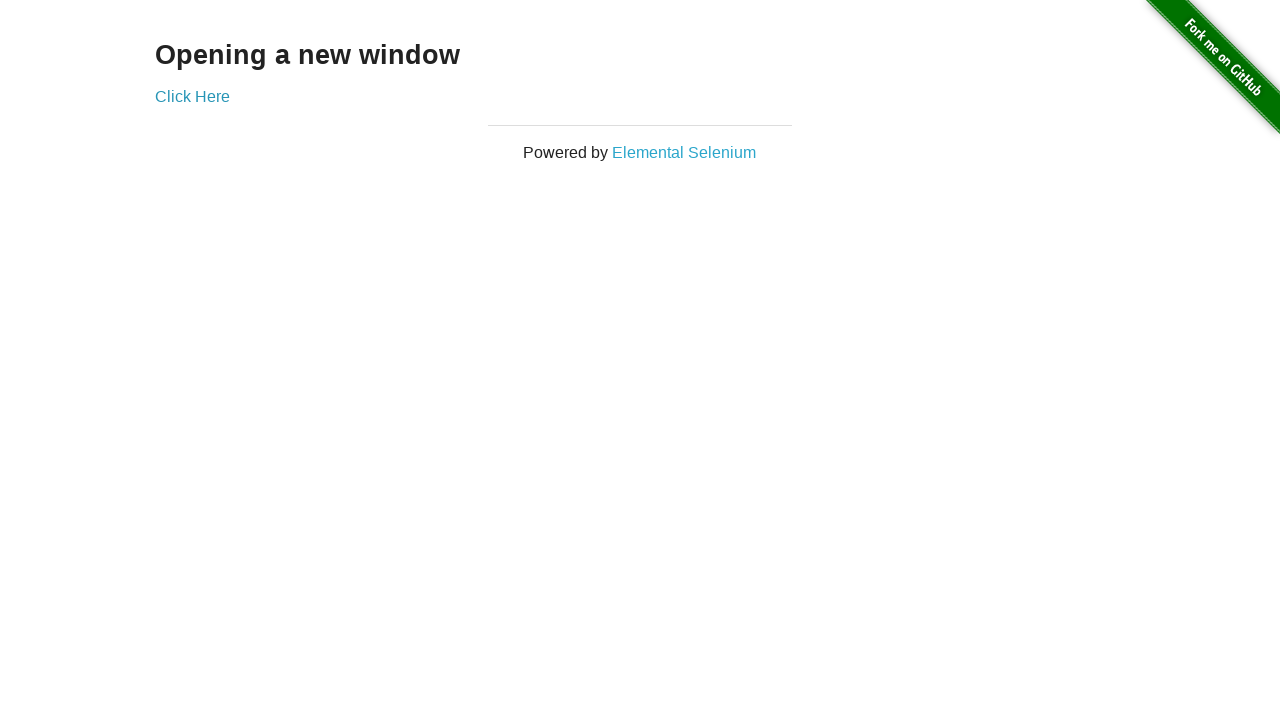

Waited 500ms on new tab
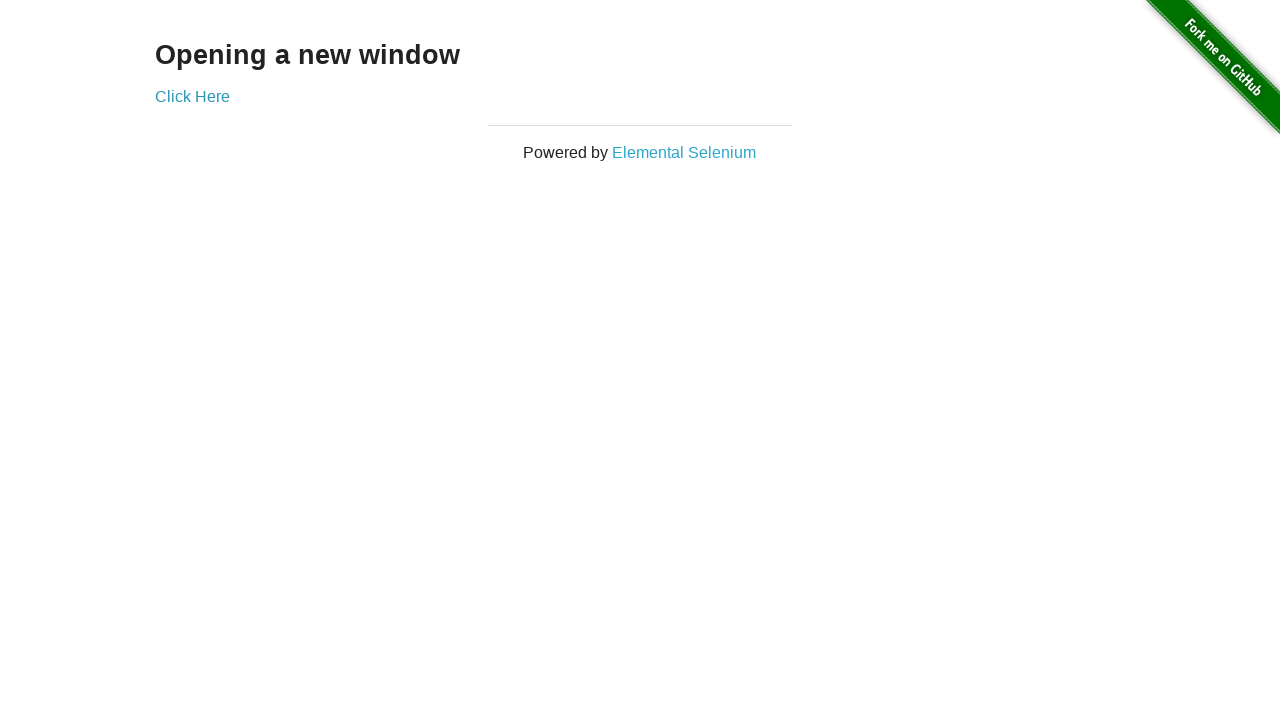

Switched back to original tab (iteration 6)
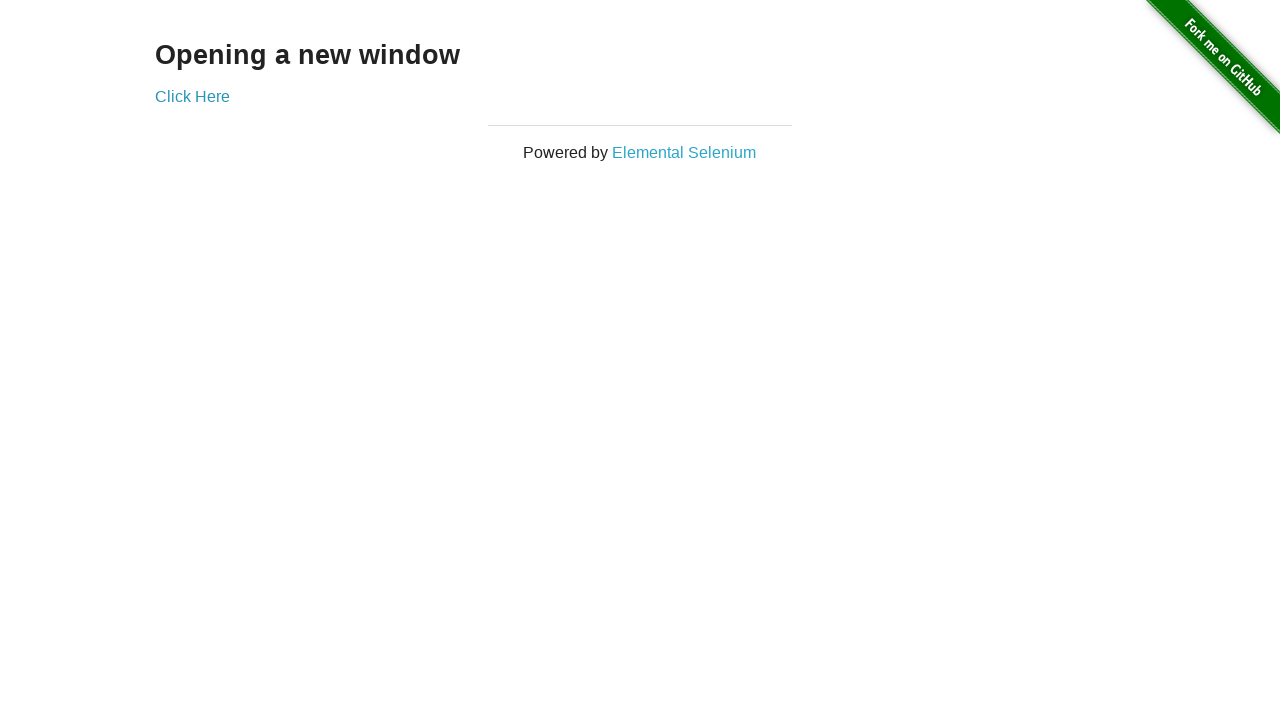

Waited 500ms on original tab
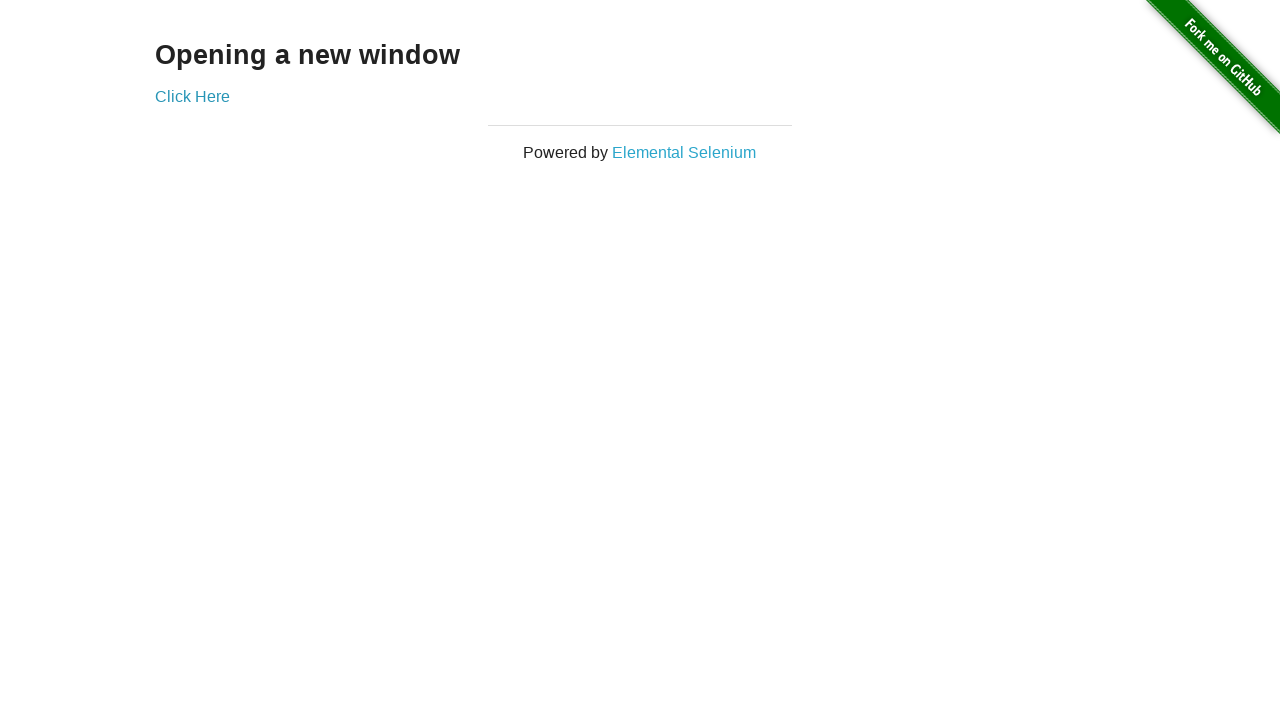

Switched to new tab (iteration 7)
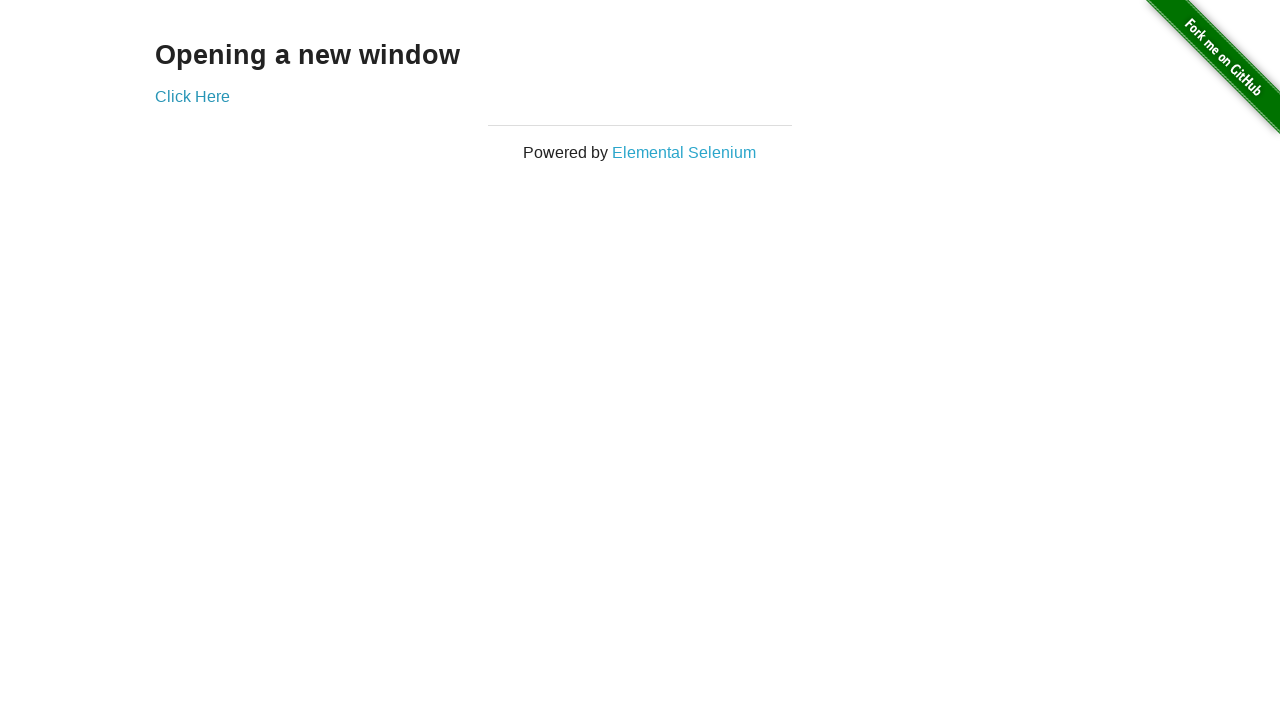

Waited 500ms on new tab
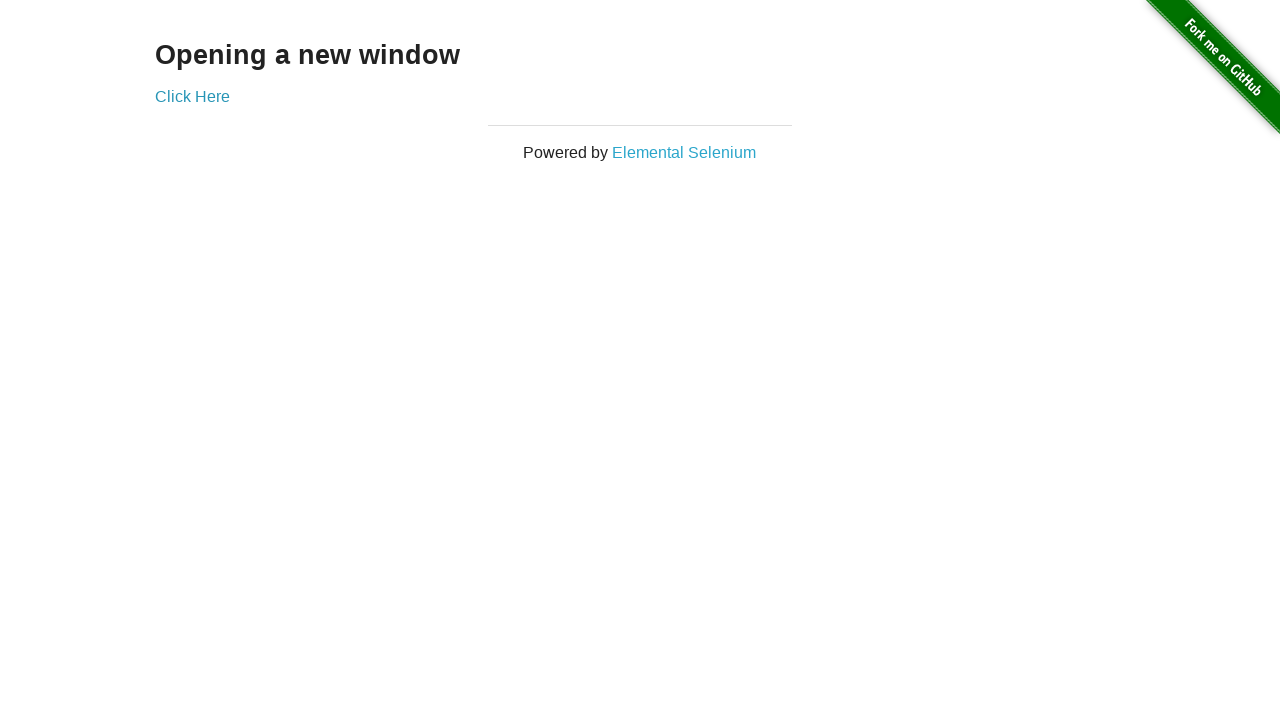

Switched back to original tab (iteration 7)
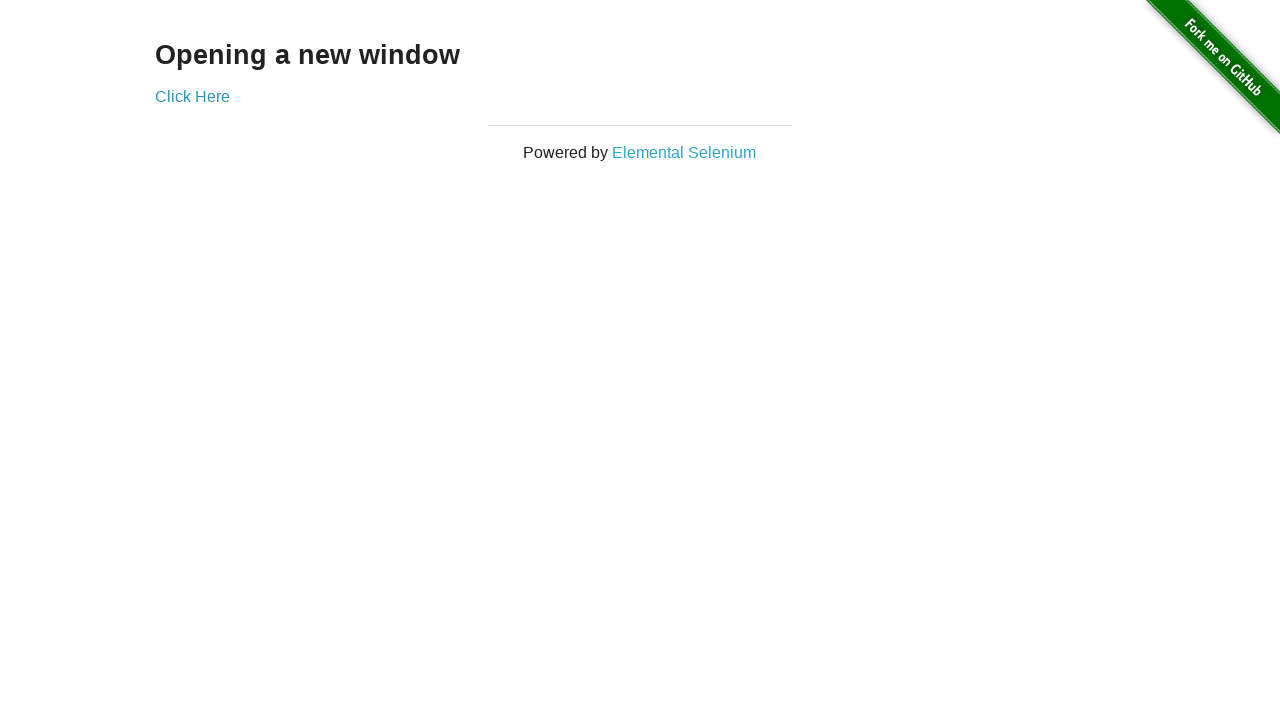

Waited 500ms on original tab
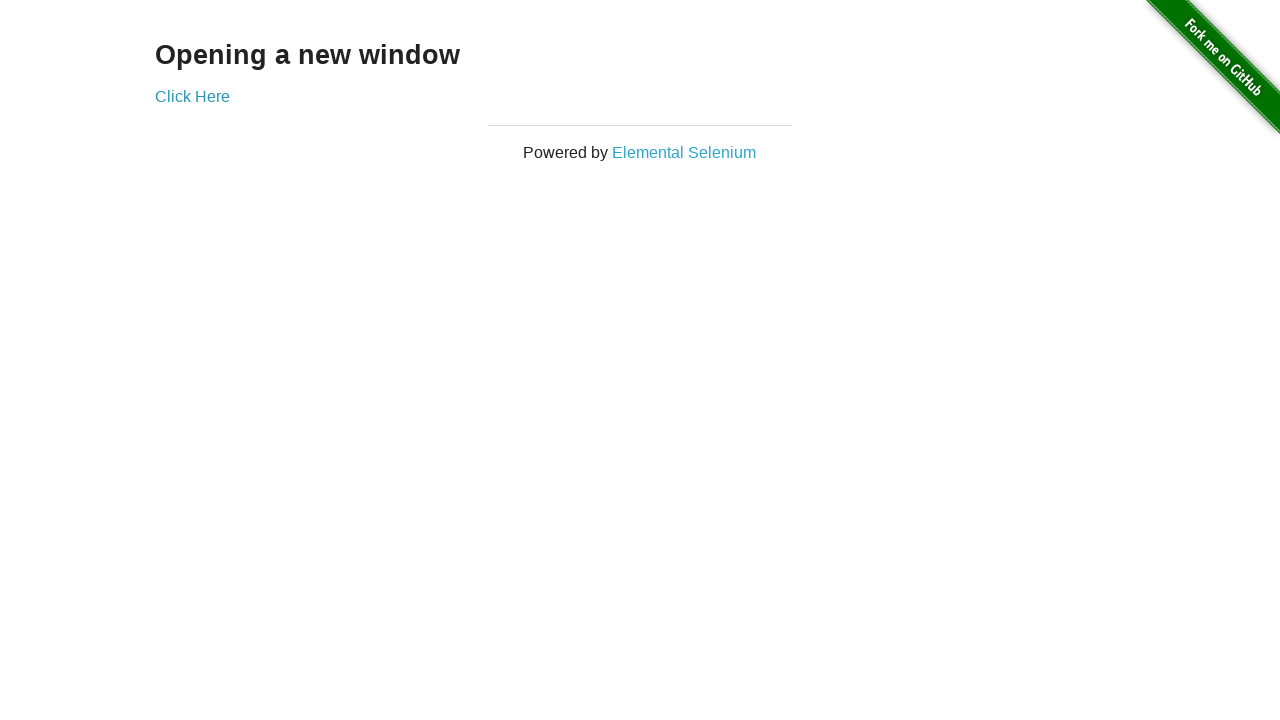

Switched to new tab (iteration 8)
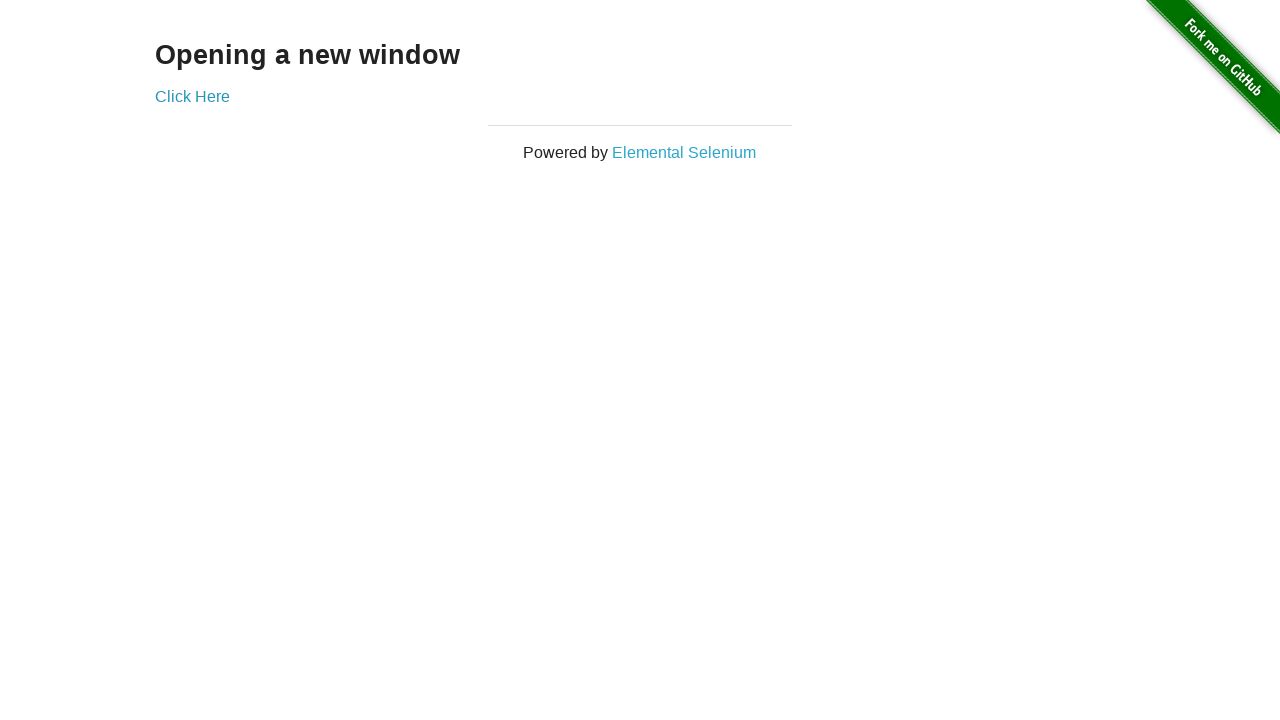

Waited 500ms on new tab
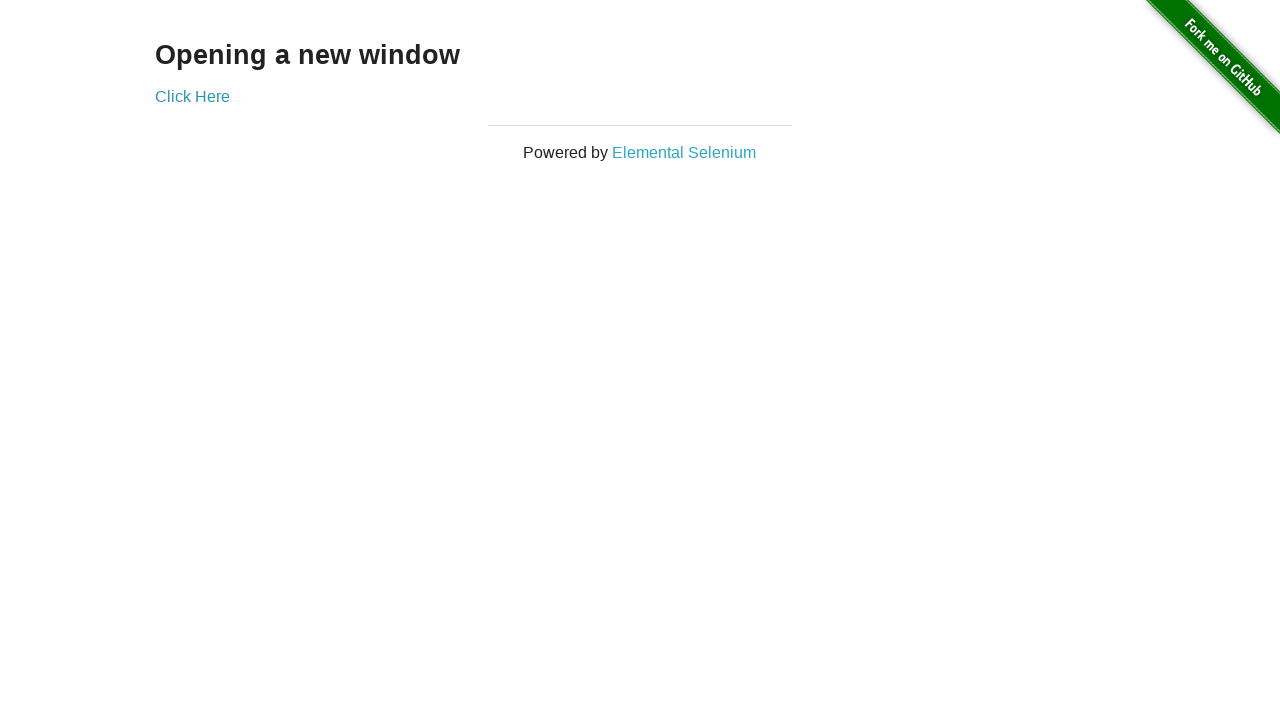

Switched back to original tab (iteration 8)
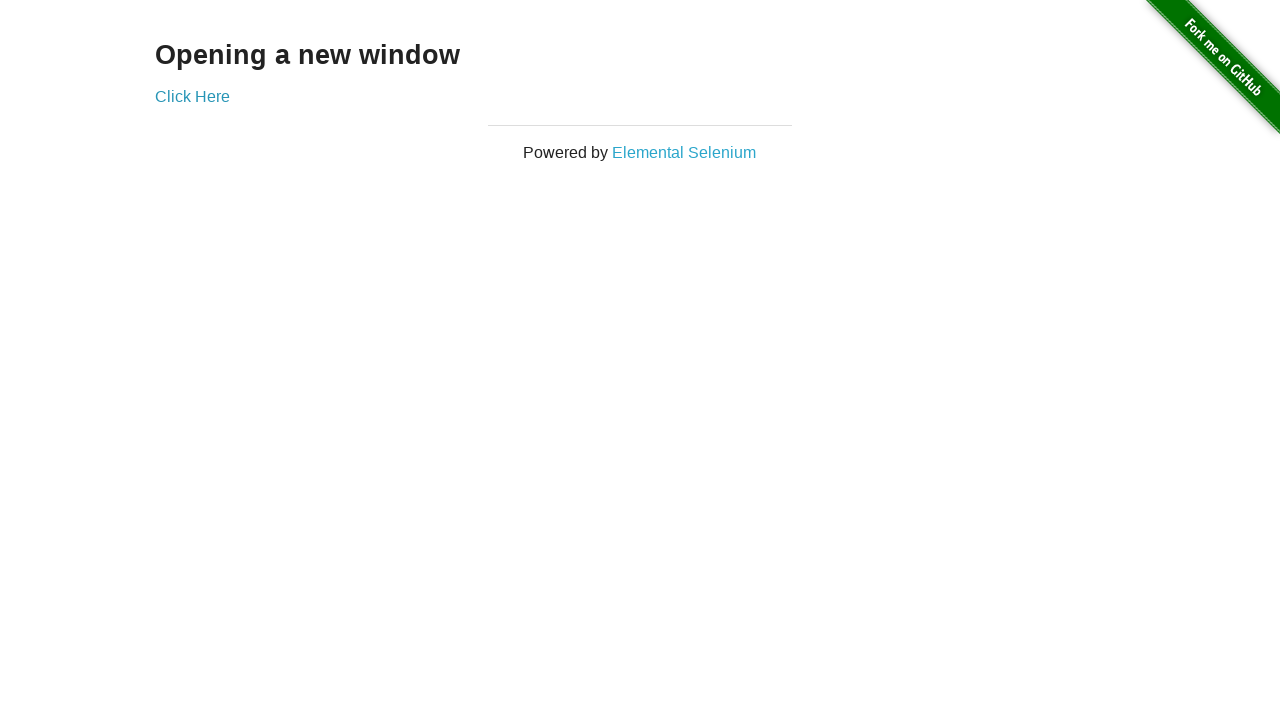

Waited 500ms on original tab
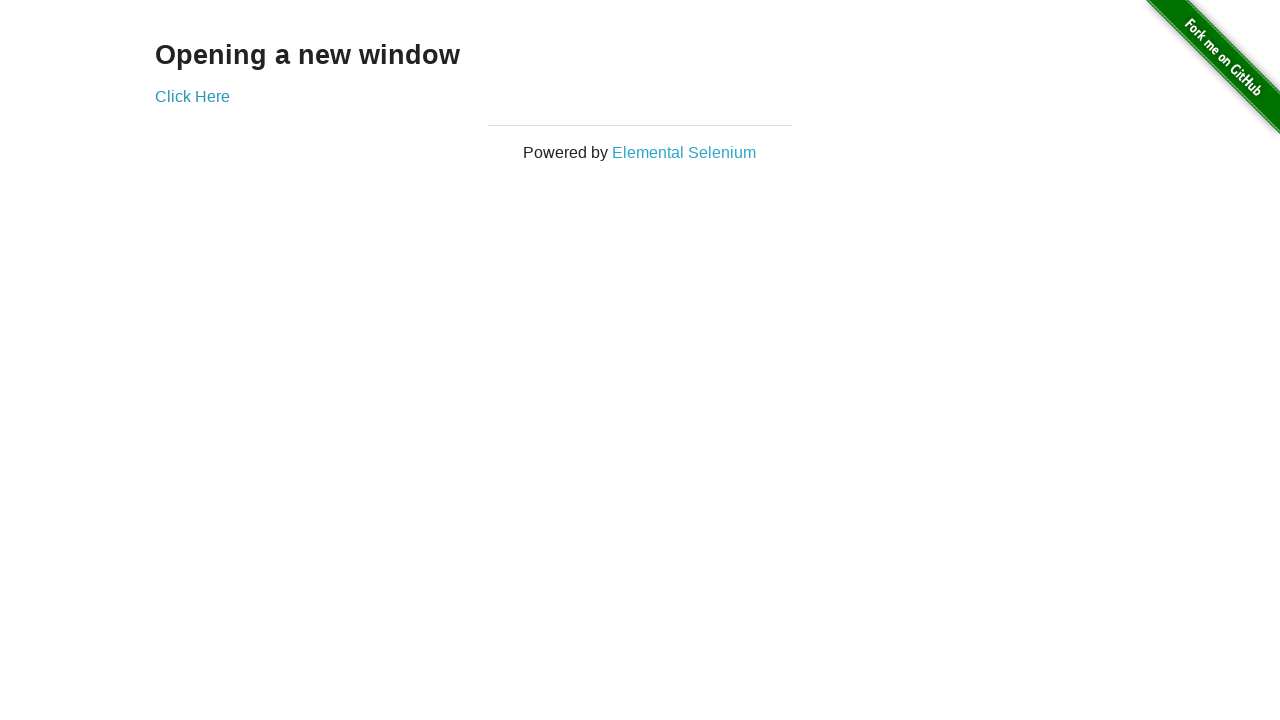

Switched to new tab (iteration 9)
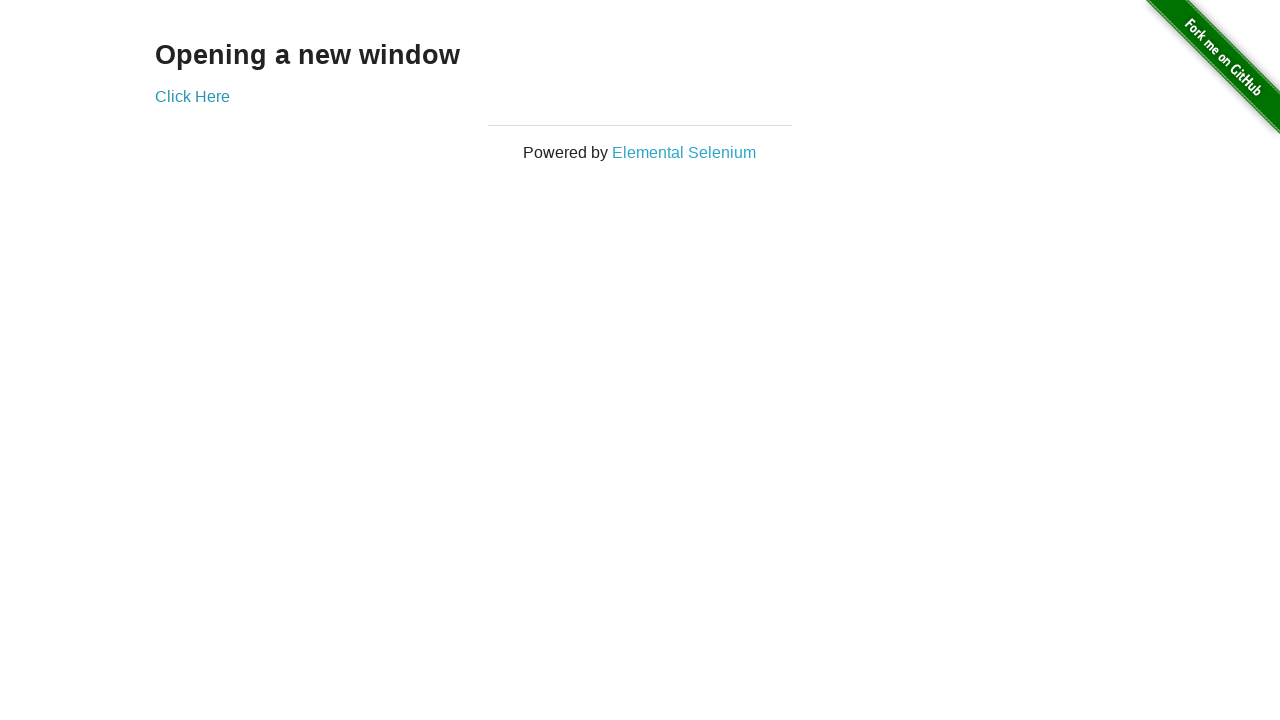

Waited 500ms on new tab
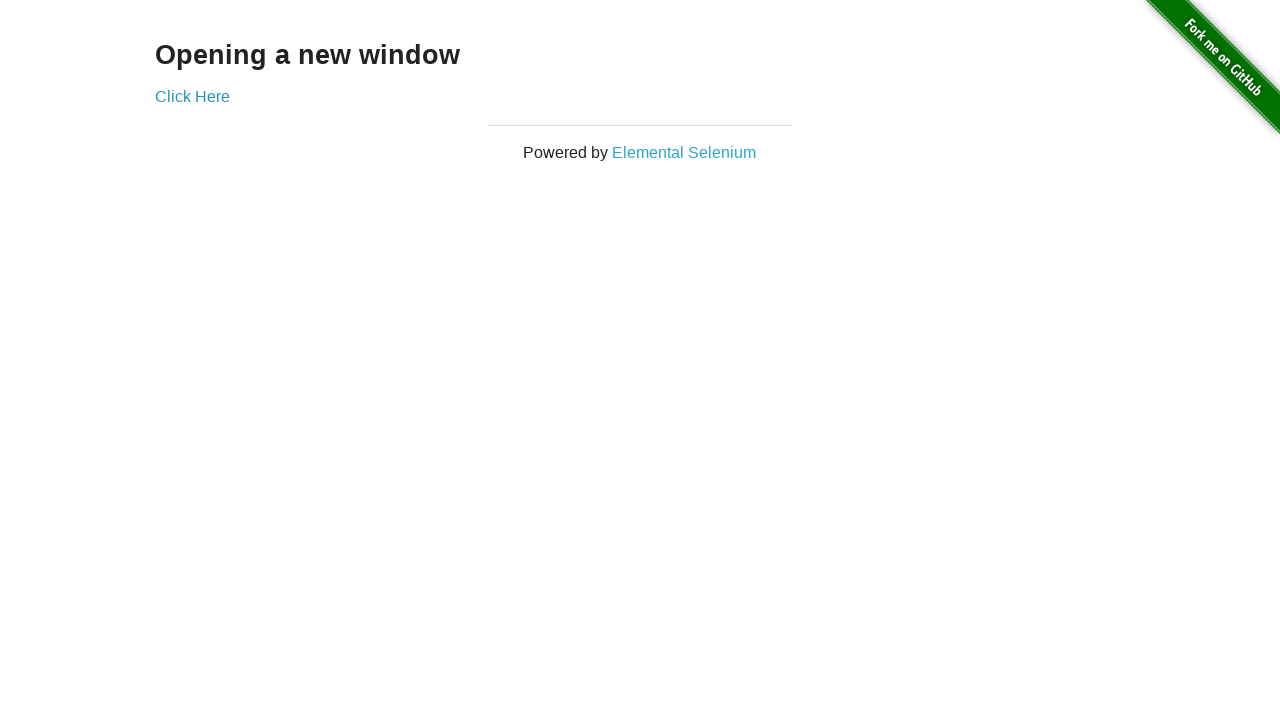

Switched back to original tab (iteration 9)
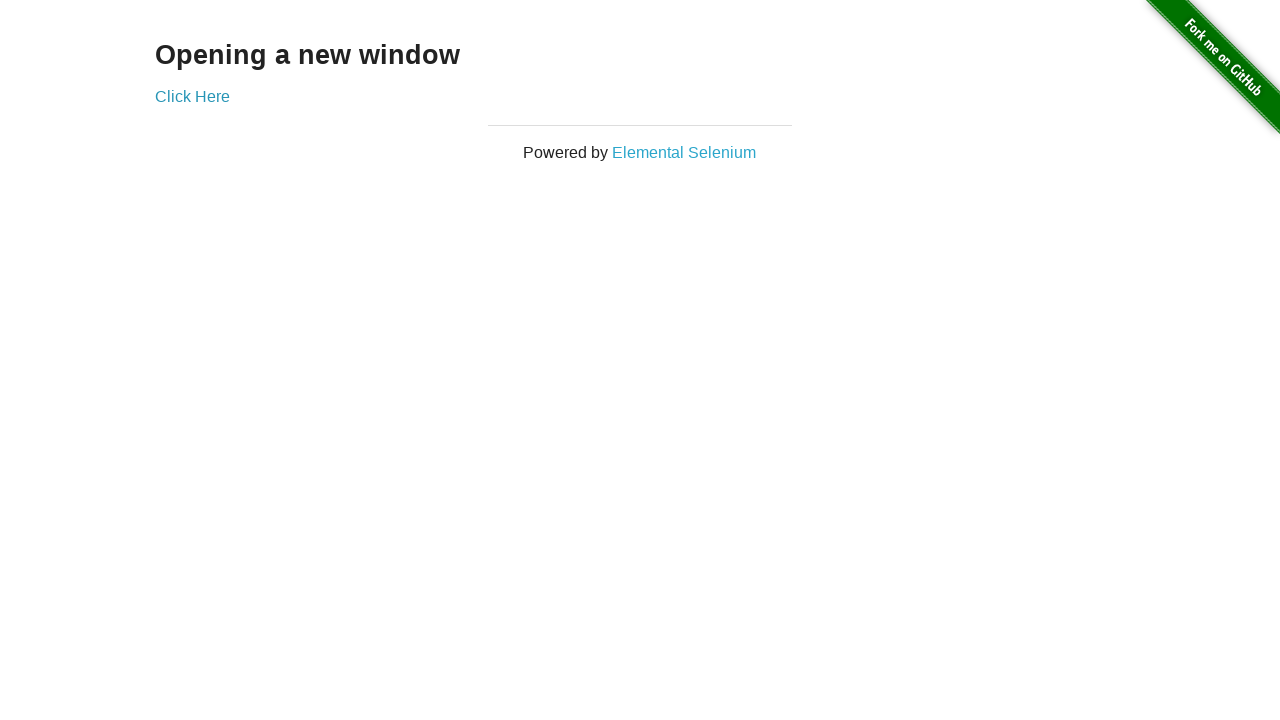

Waited 500ms on original tab
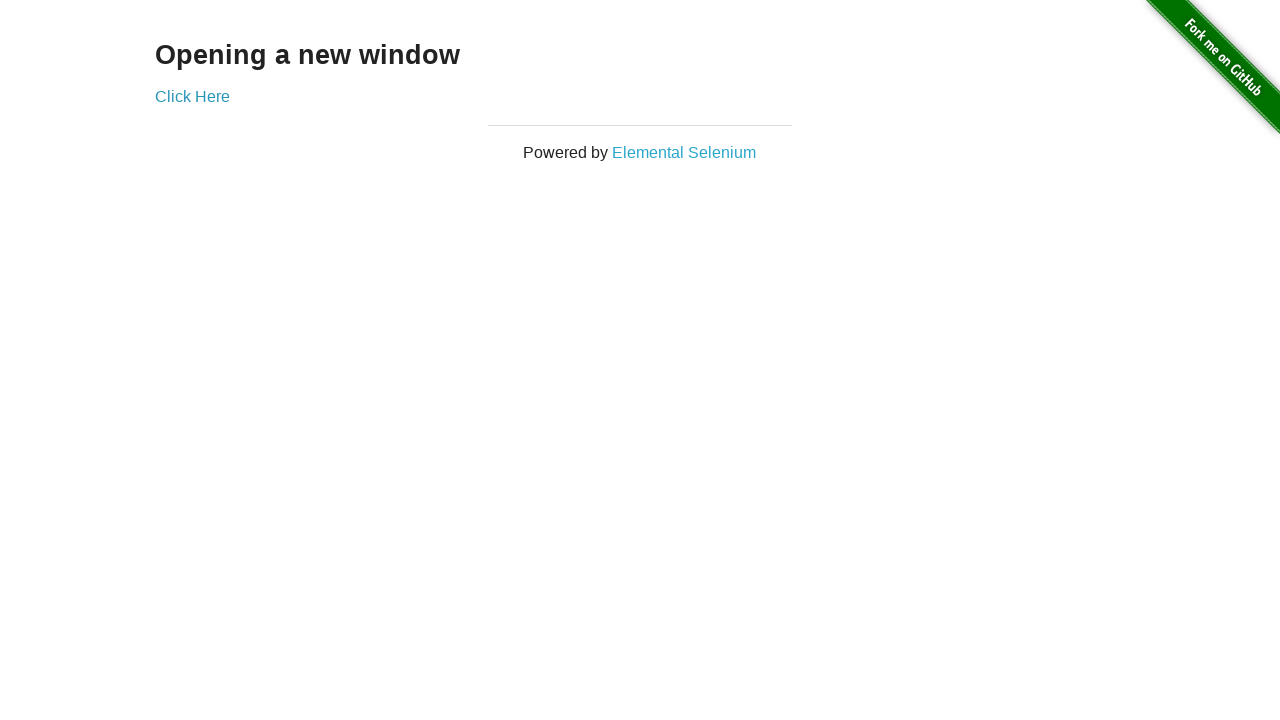

Switched to new tab (iteration 10)
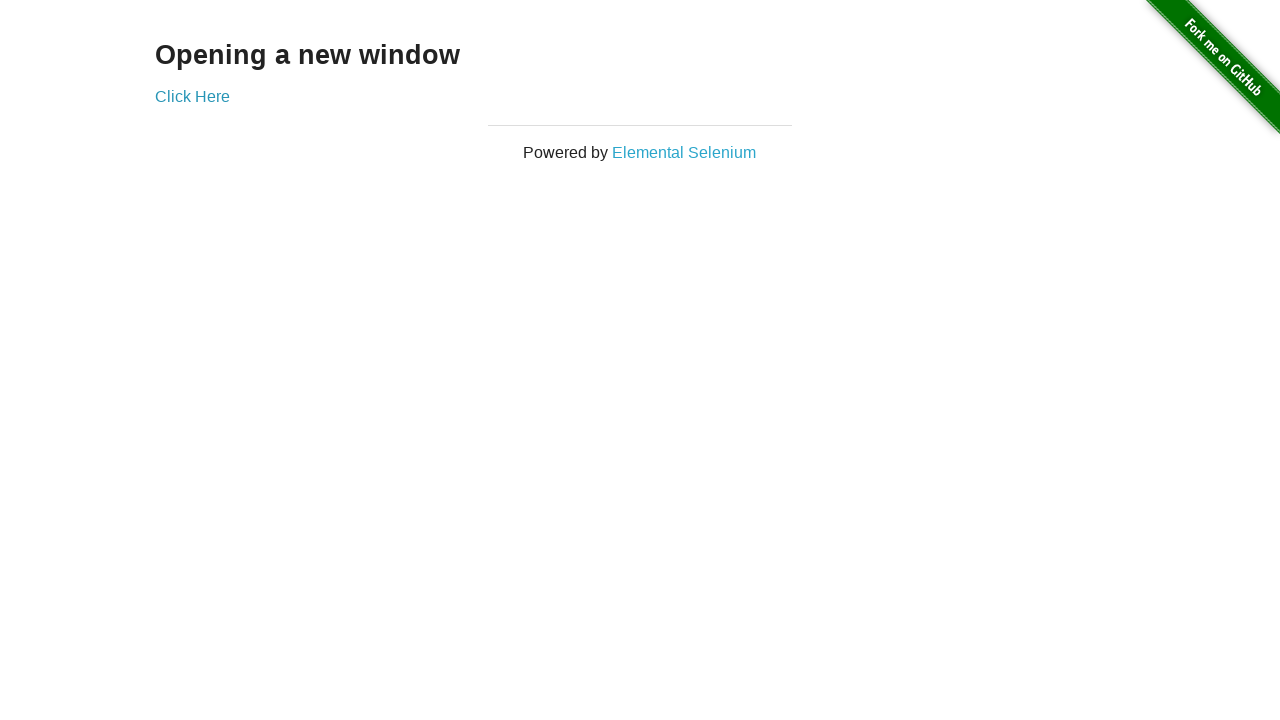

Waited 500ms on new tab
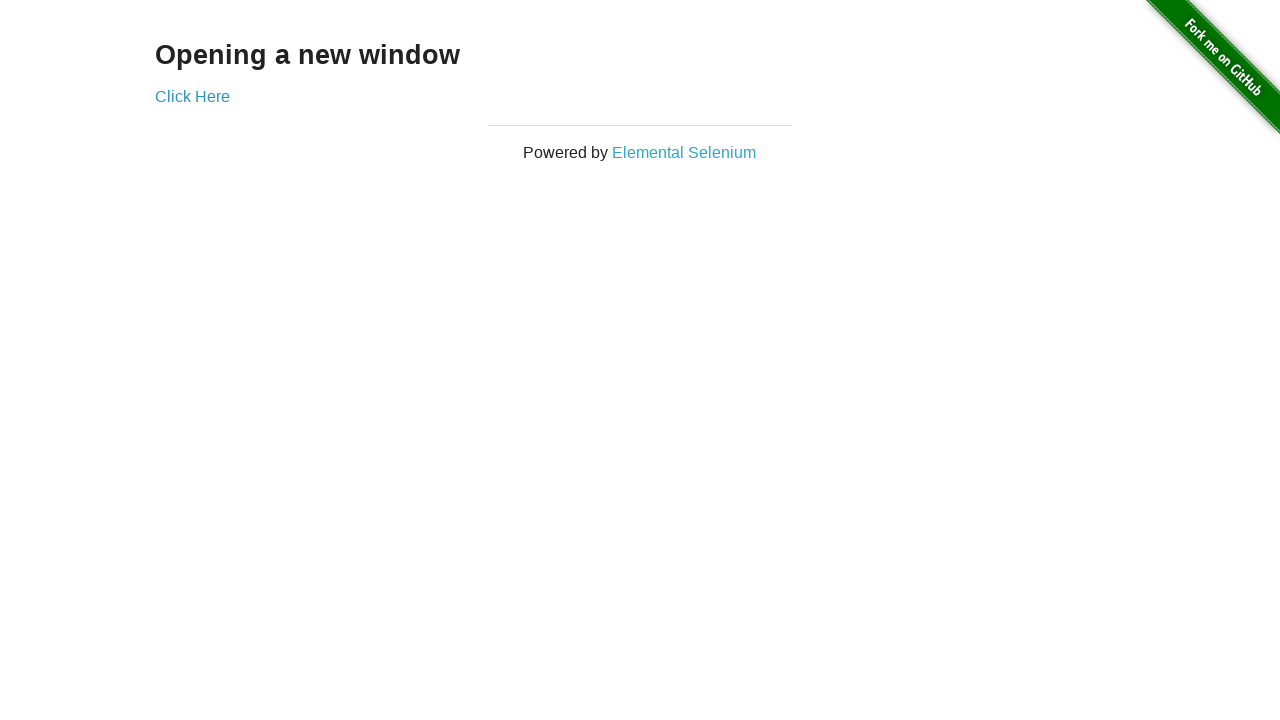

Switched back to original tab (iteration 10)
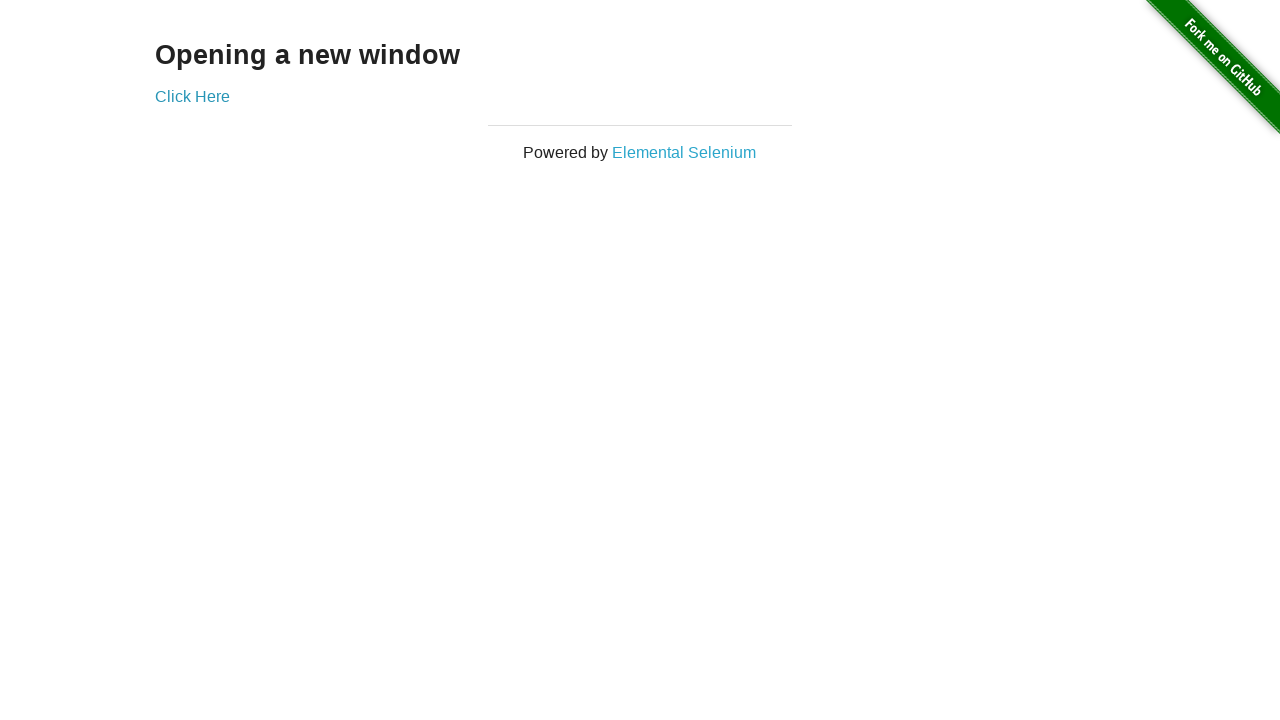

Waited 500ms on original tab
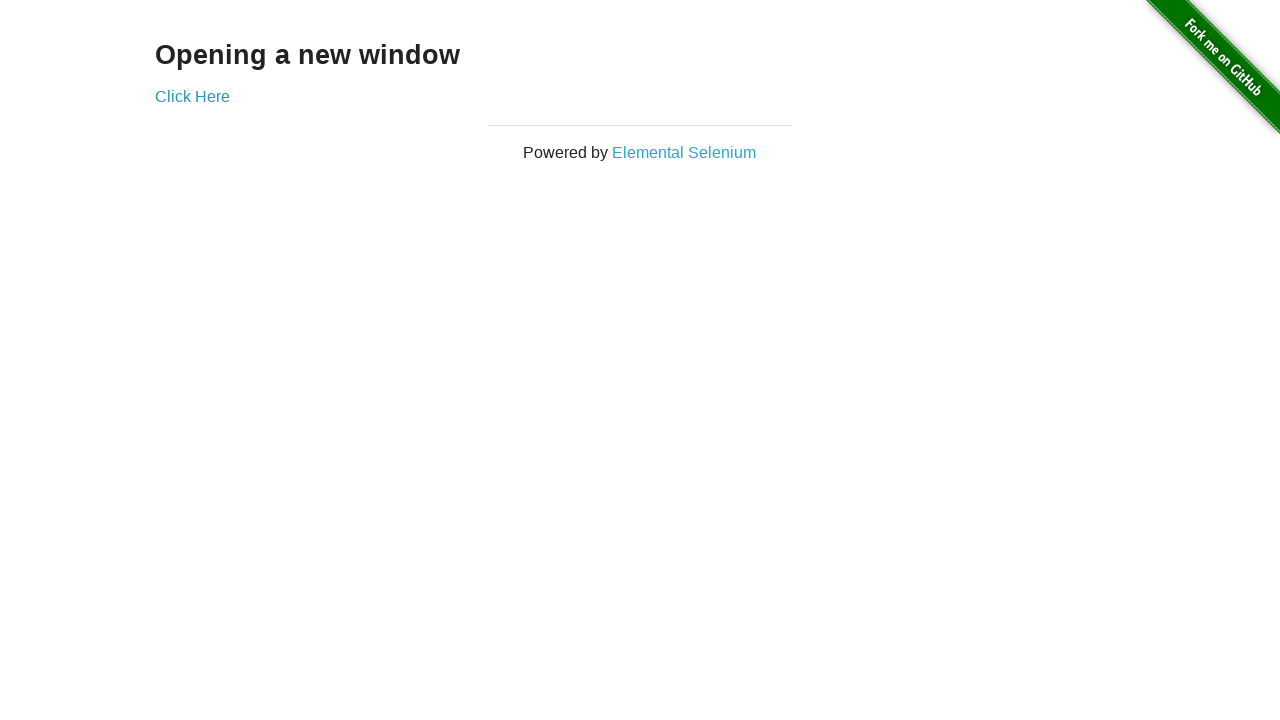

Switched to new tab (iteration 11)
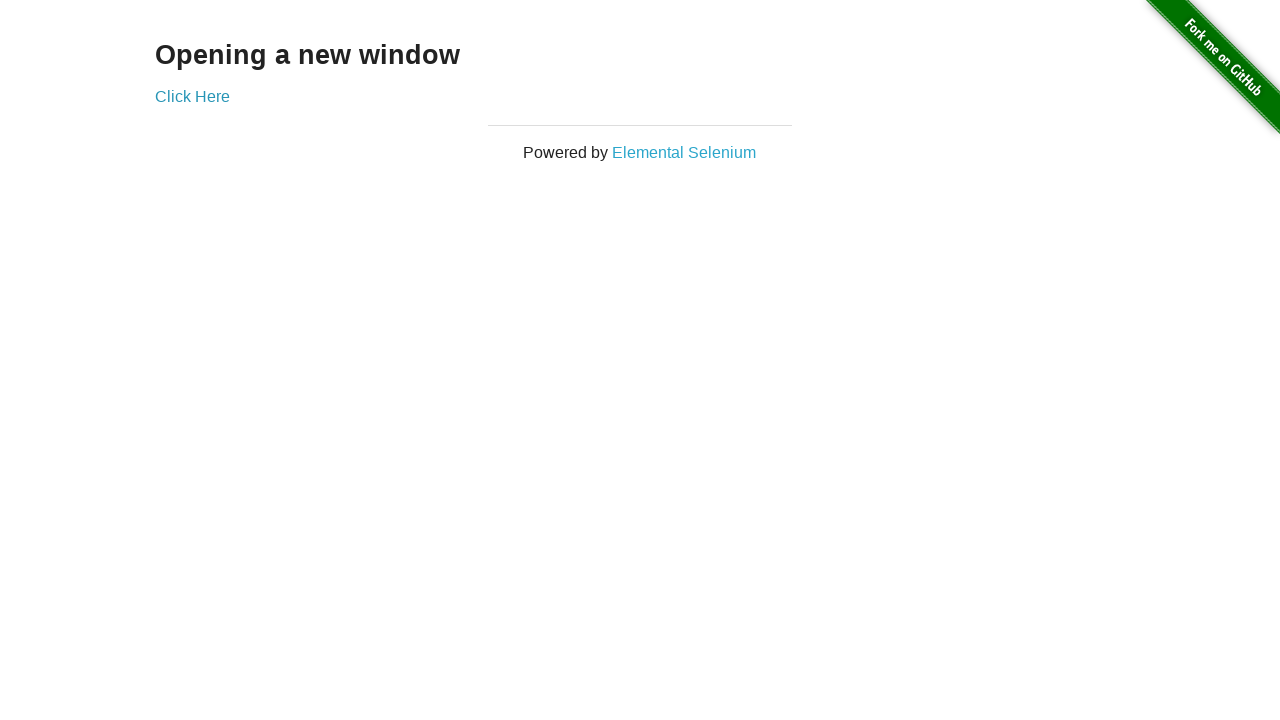

Waited 500ms on new tab
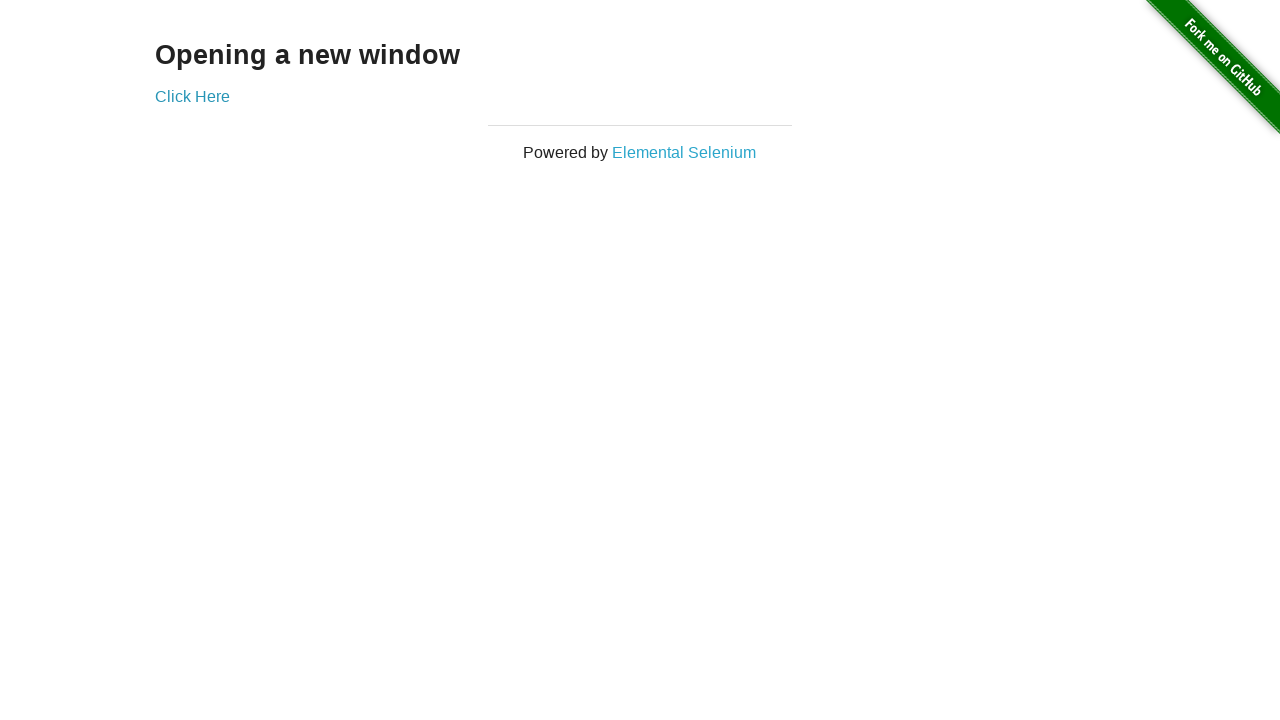

Switched back to original tab (iteration 11)
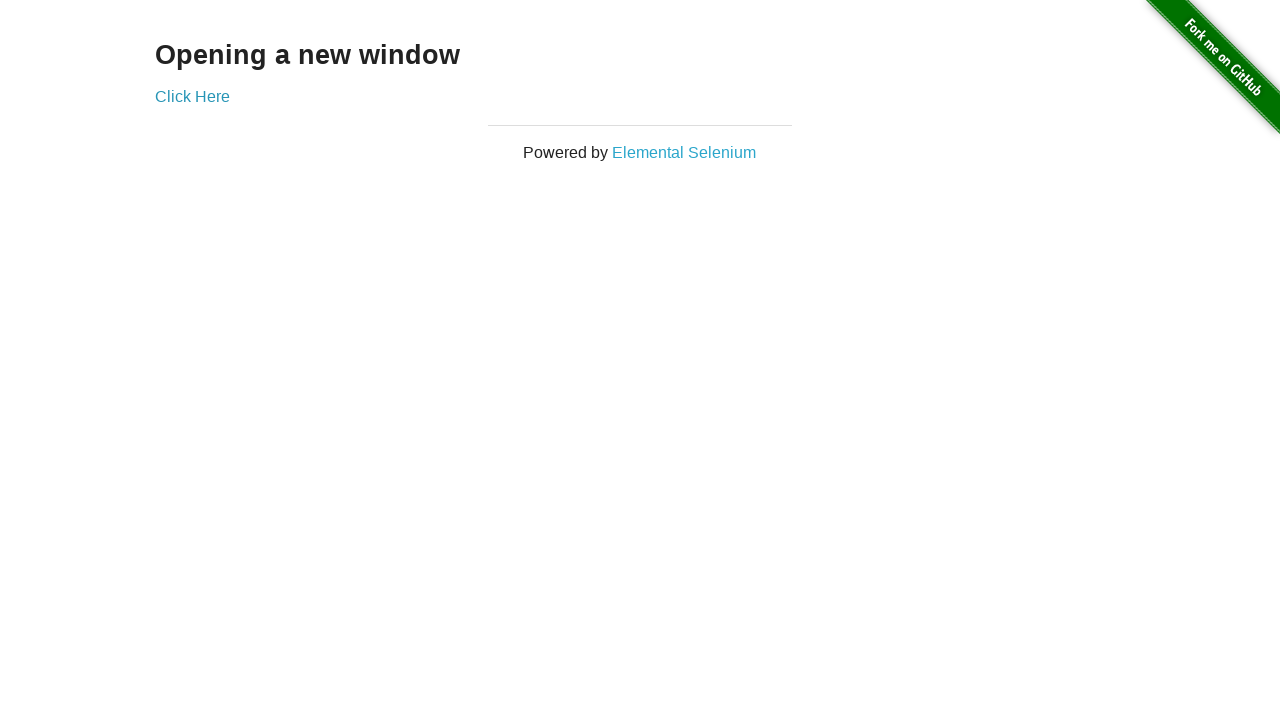

Waited 500ms on original tab
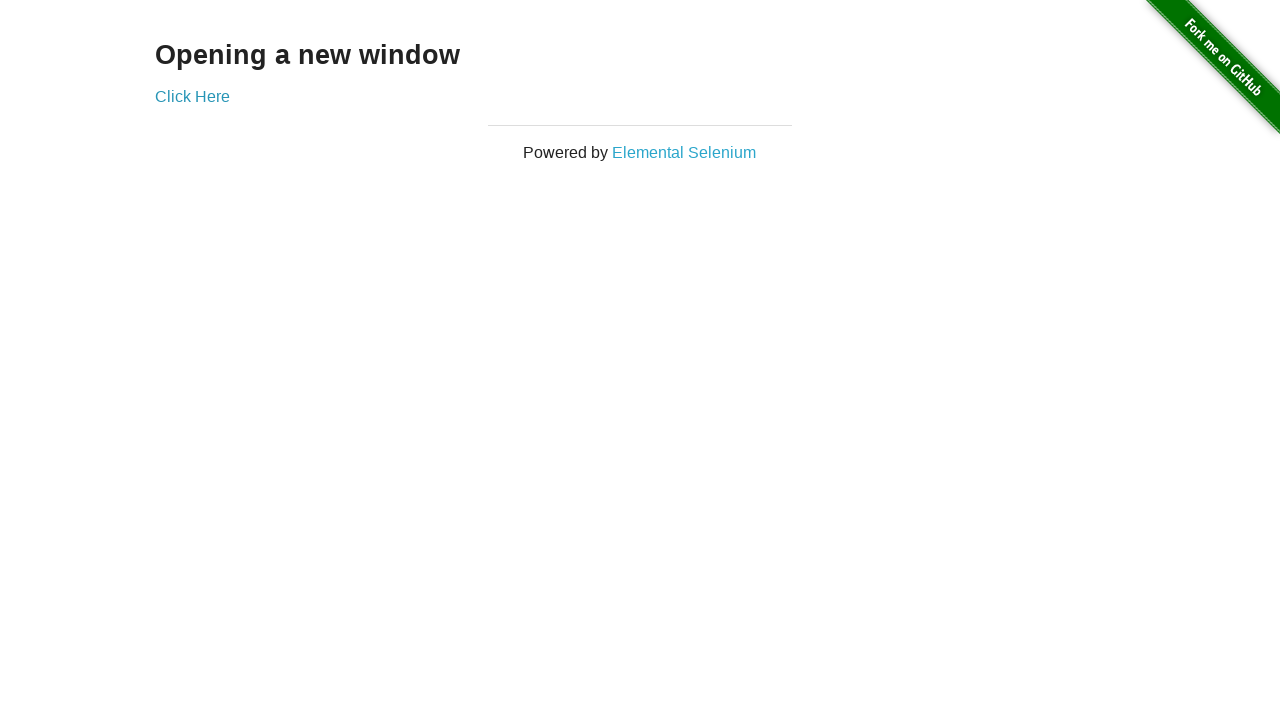

Switched to new tab (iteration 12)
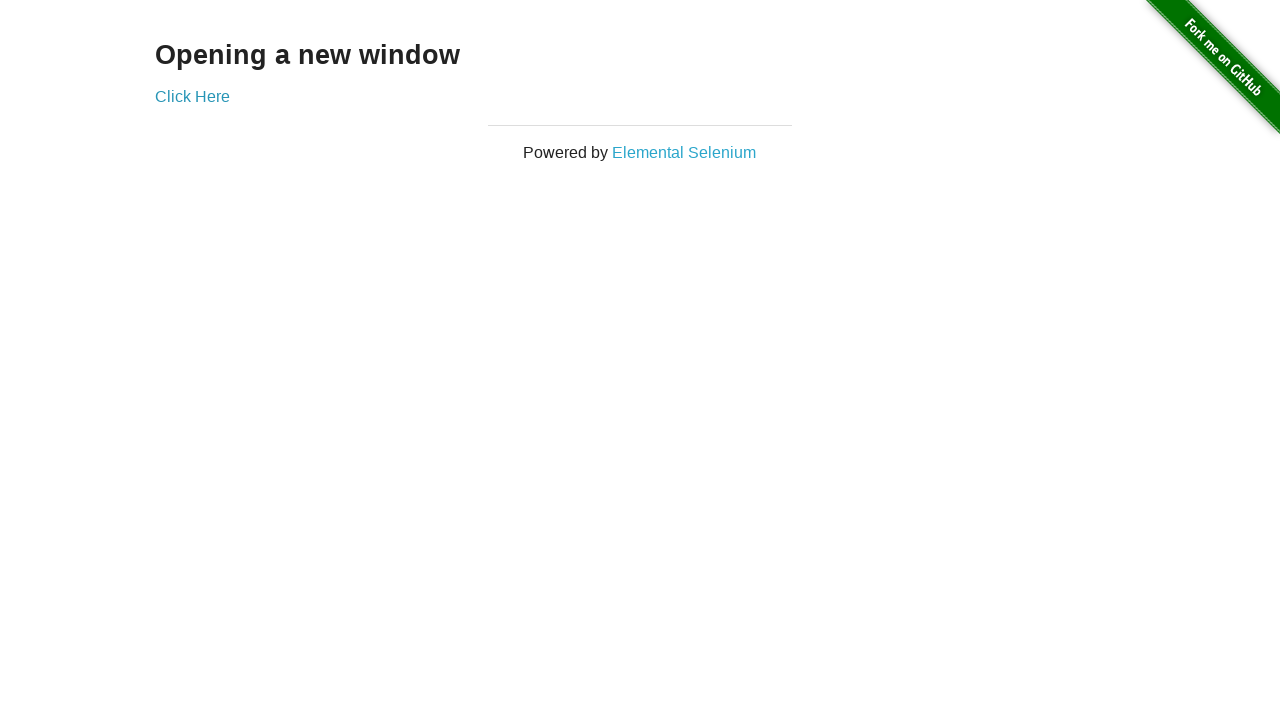

Waited 500ms on new tab
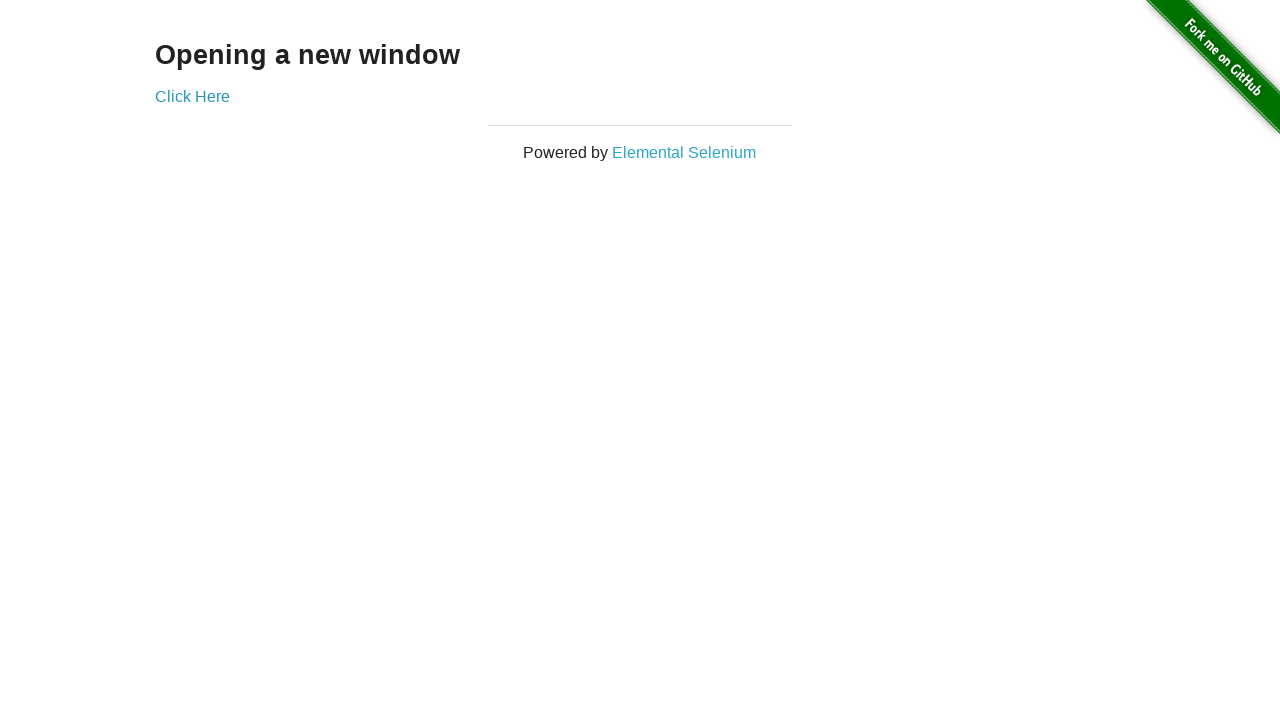

Switched back to original tab (iteration 12)
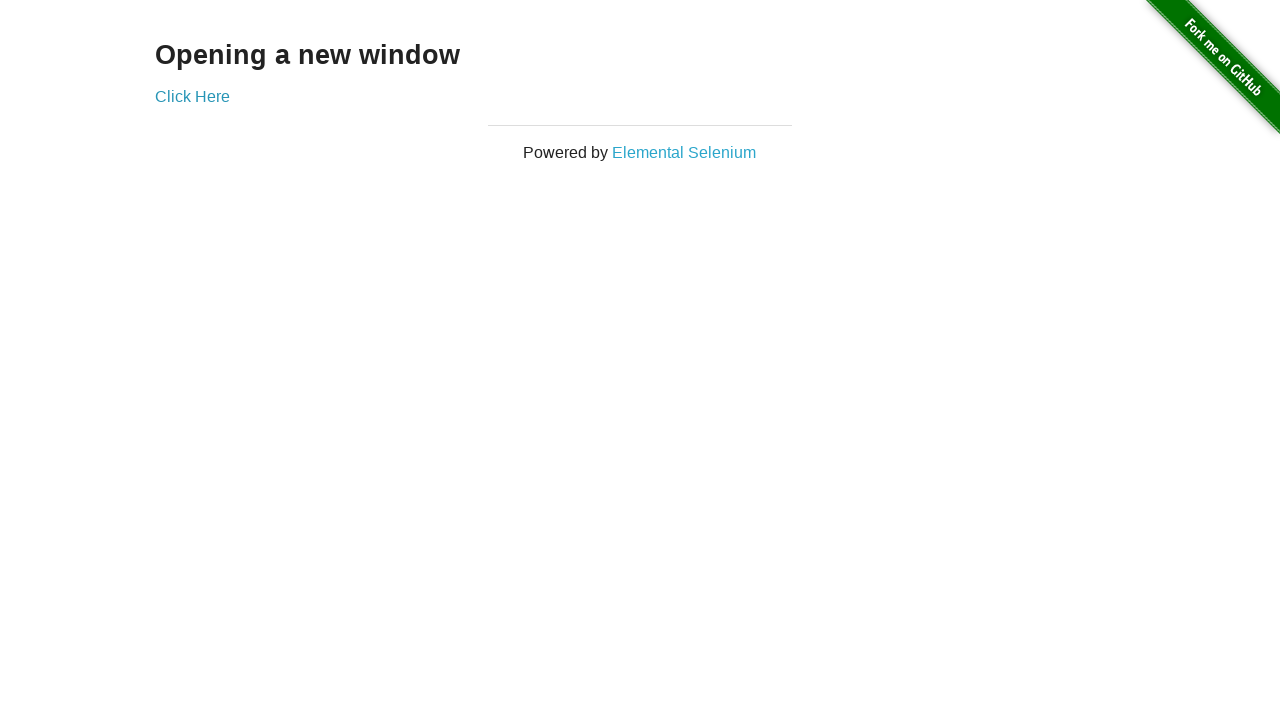

Waited 500ms on original tab
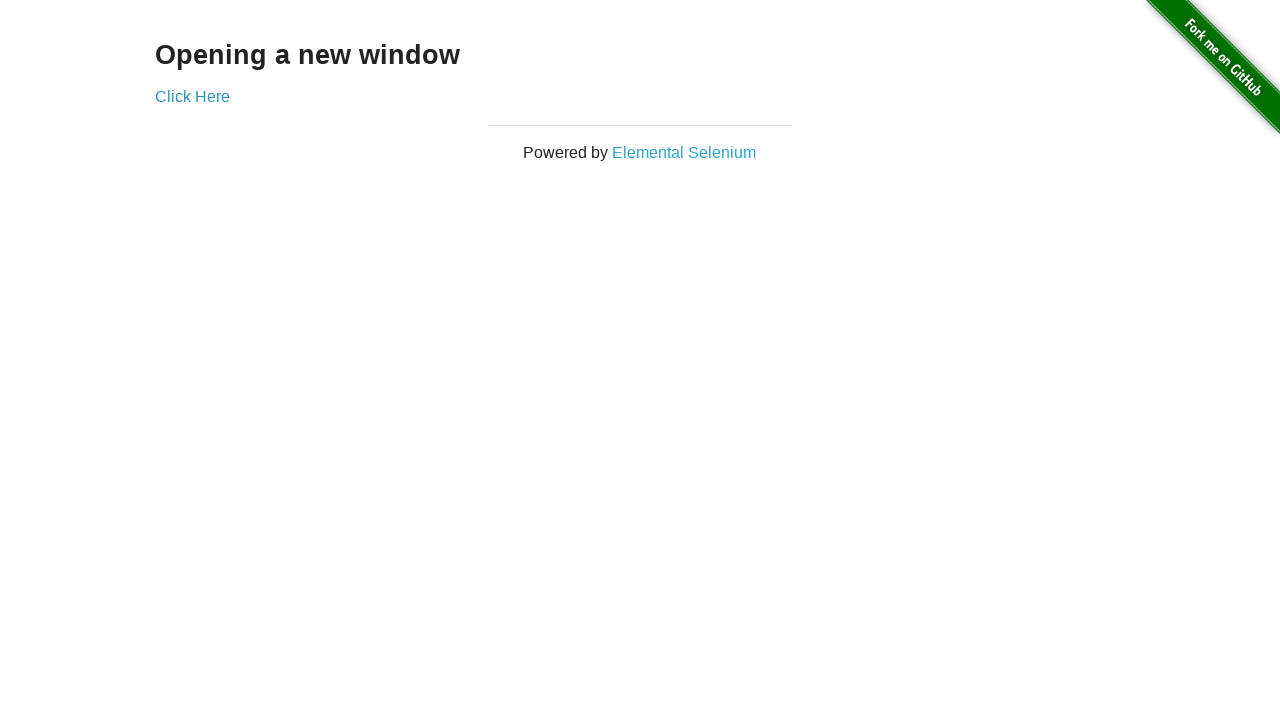

Switched to new tab (iteration 13)
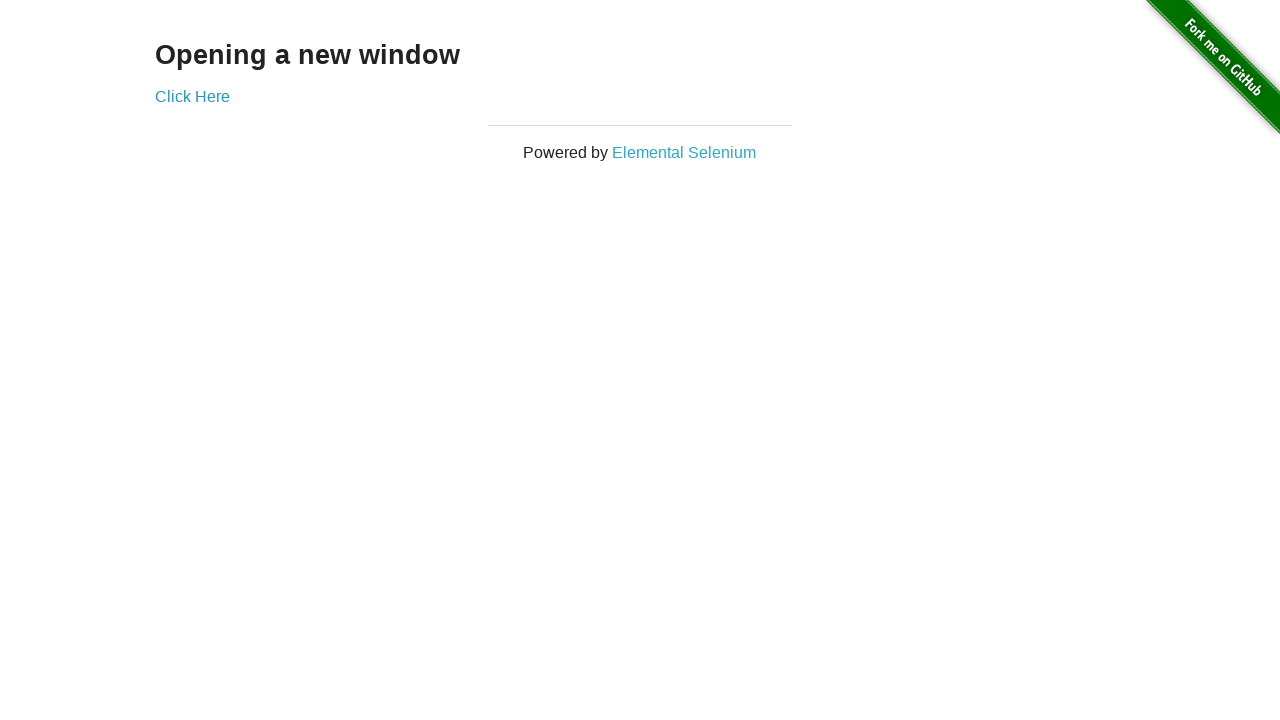

Waited 500ms on new tab
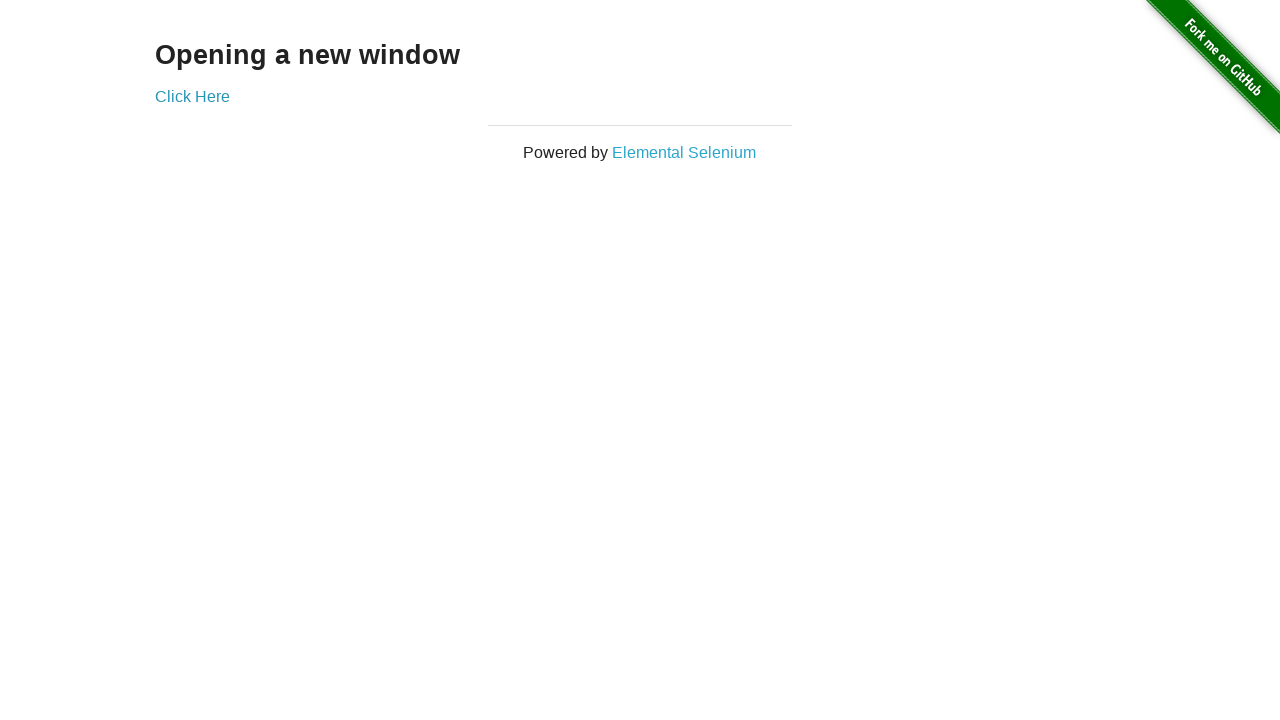

Switched back to original tab (iteration 13)
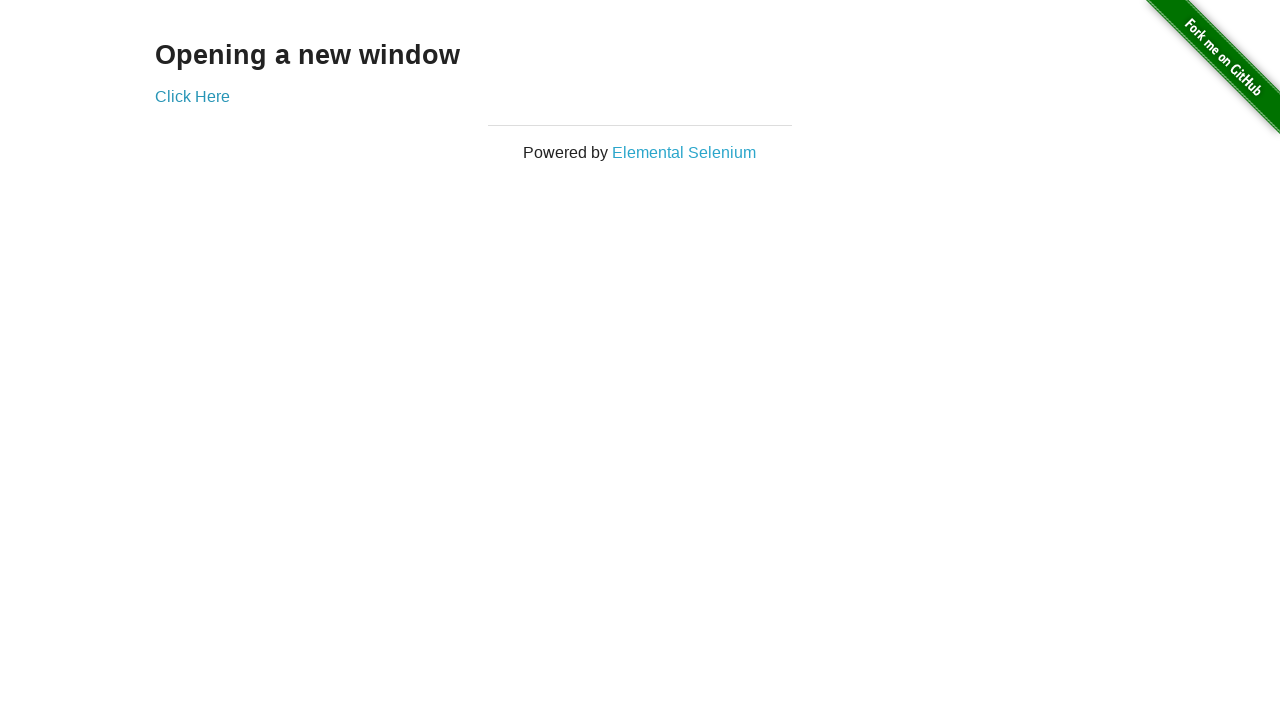

Waited 500ms on original tab
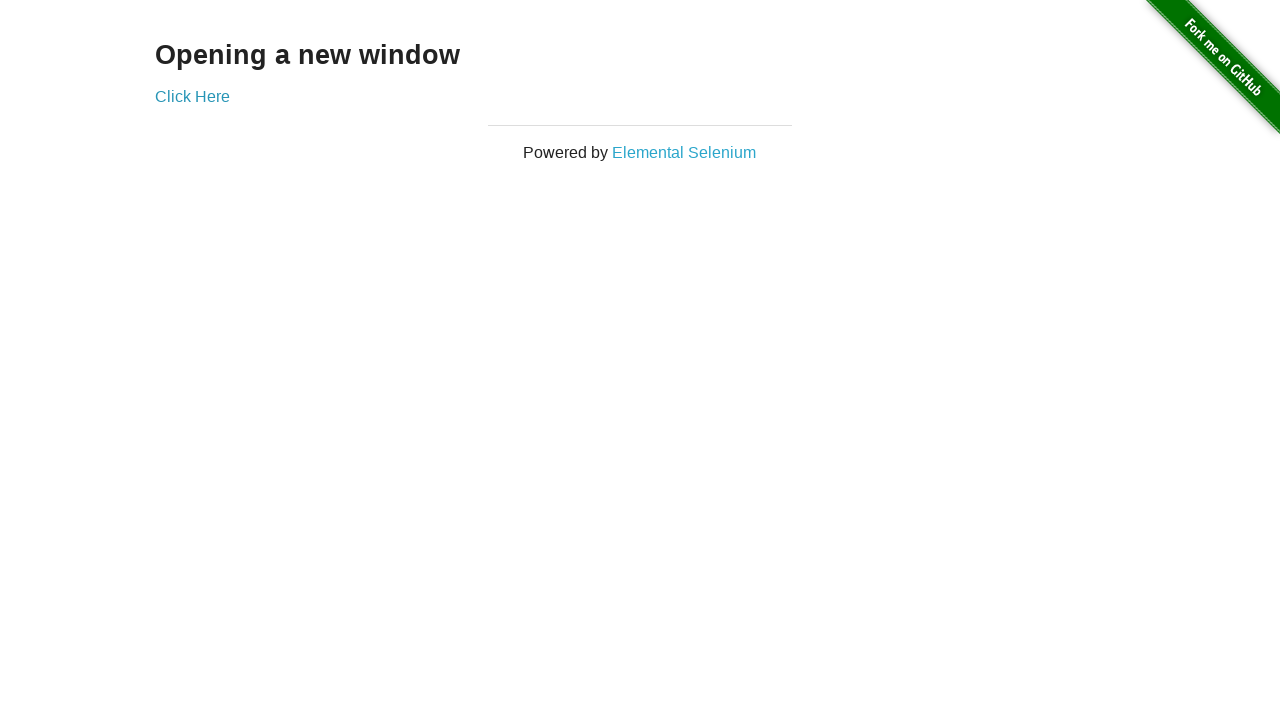

Switched to new tab (iteration 14)
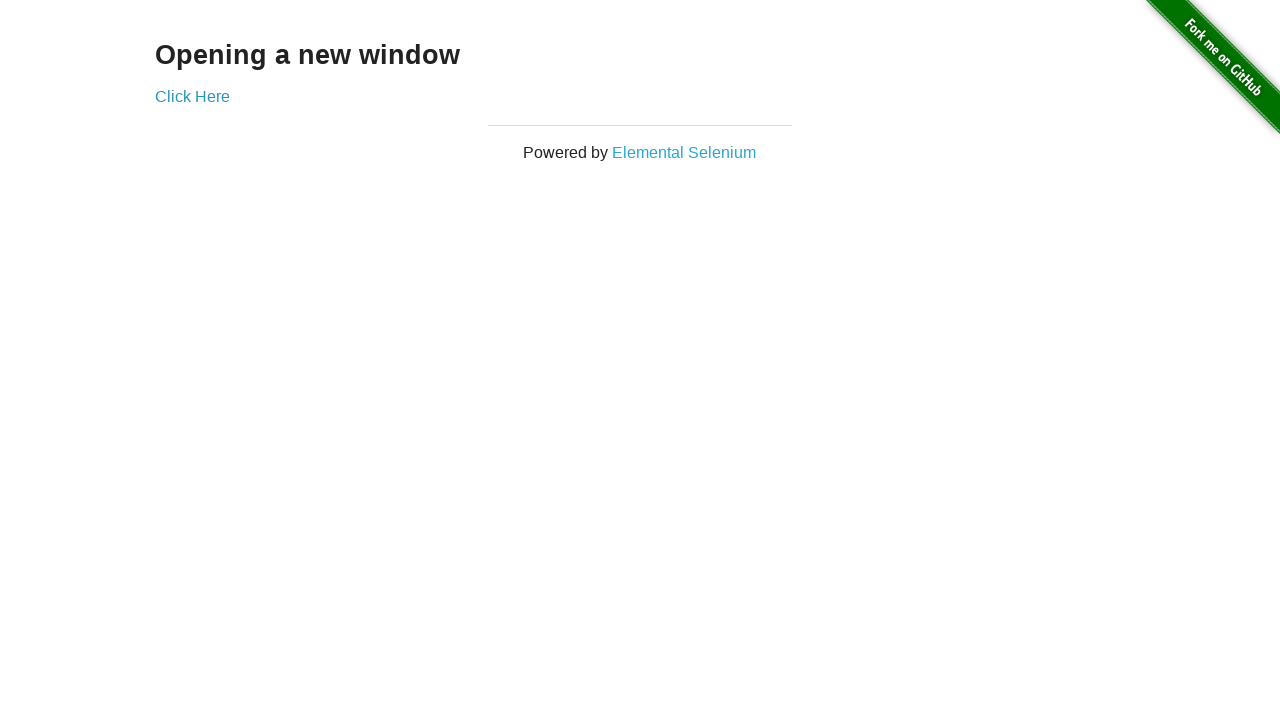

Waited 500ms on new tab
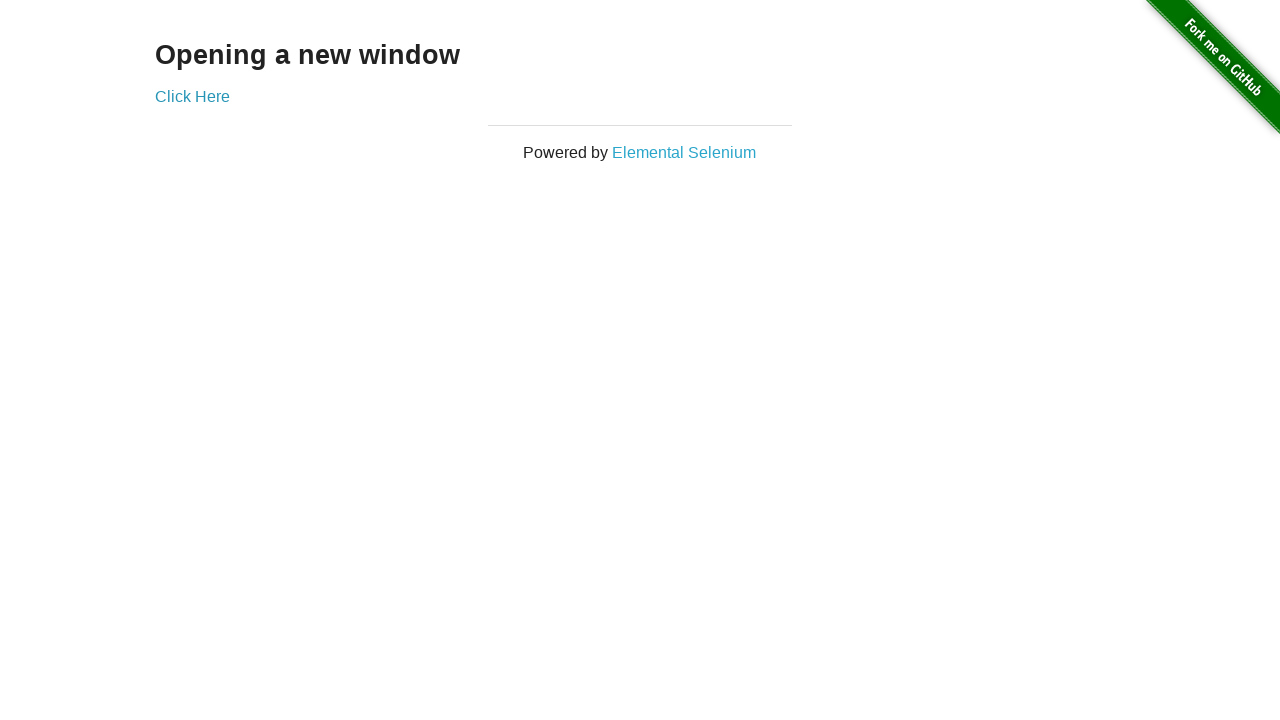

Switched back to original tab (iteration 14)
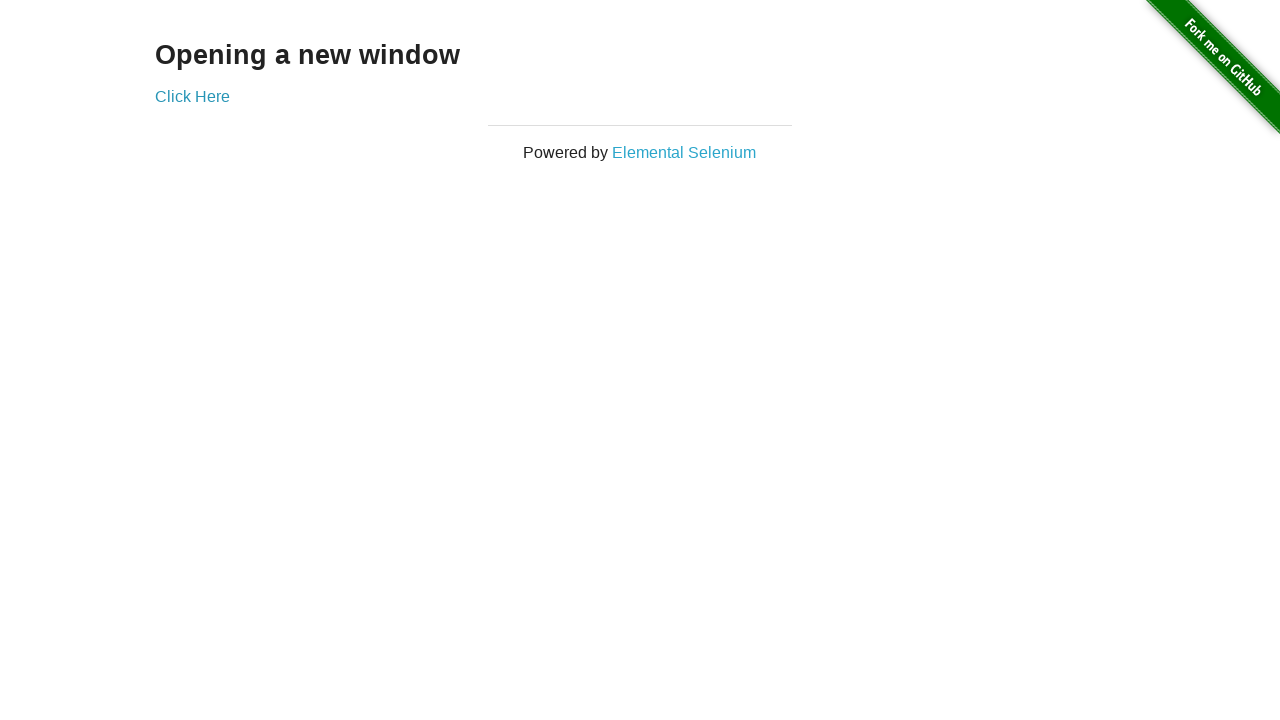

Waited 500ms on original tab
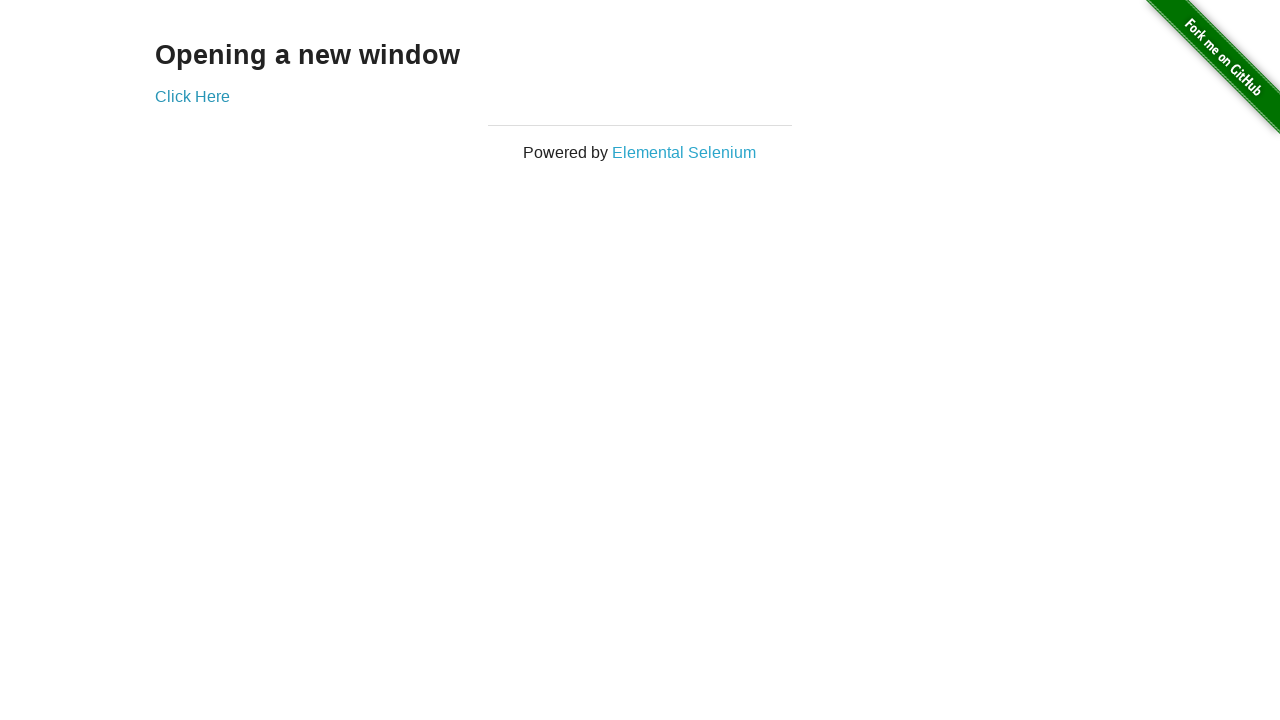

Switched to new tab (iteration 15)
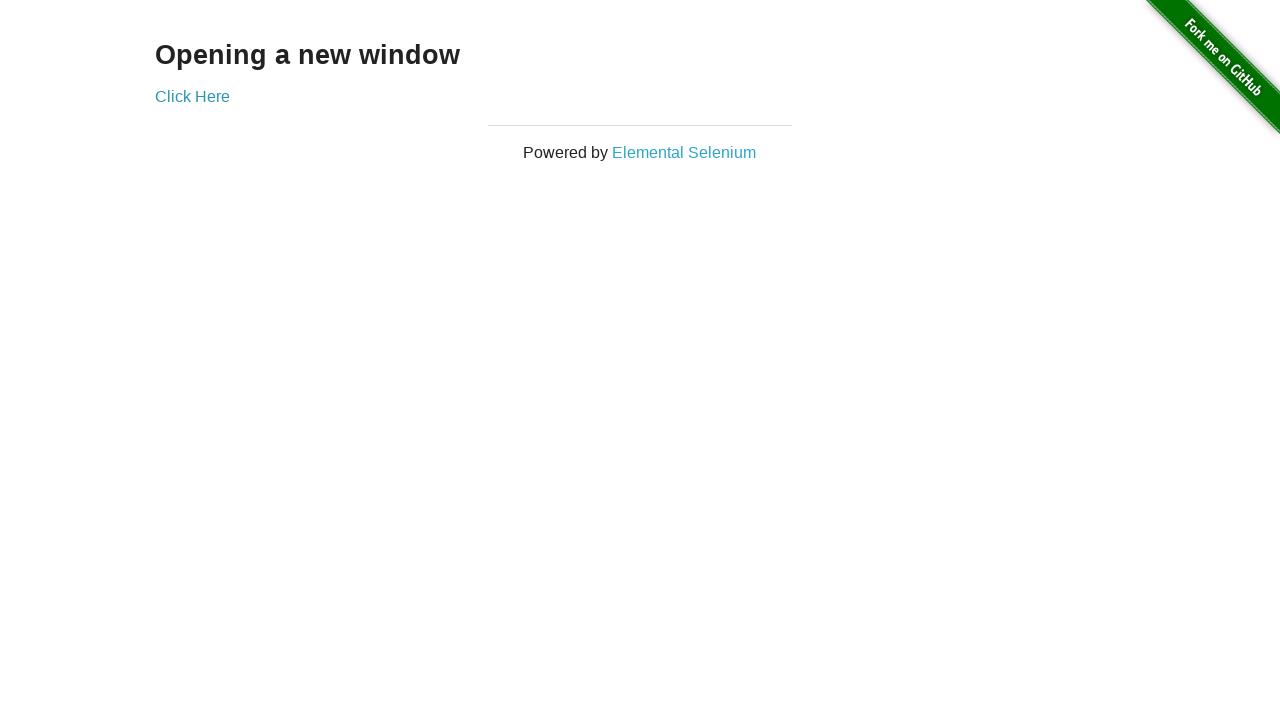

Waited 500ms on new tab
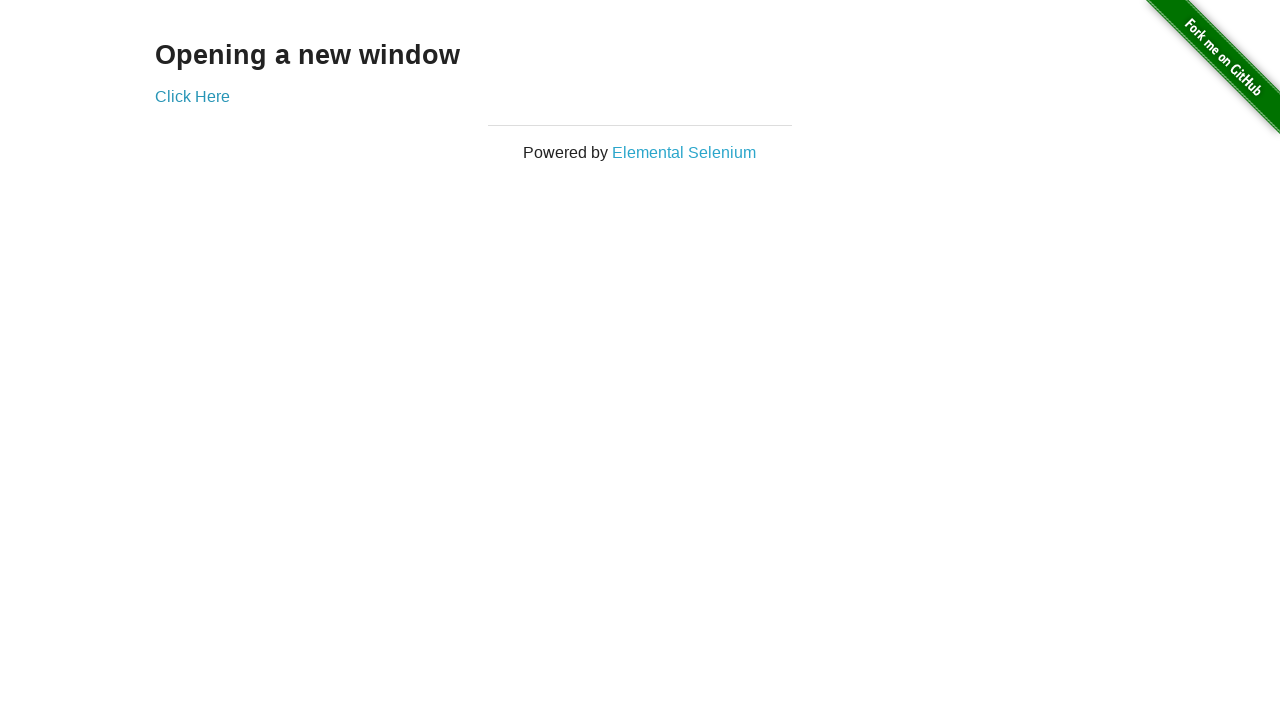

Switched back to original tab (iteration 15)
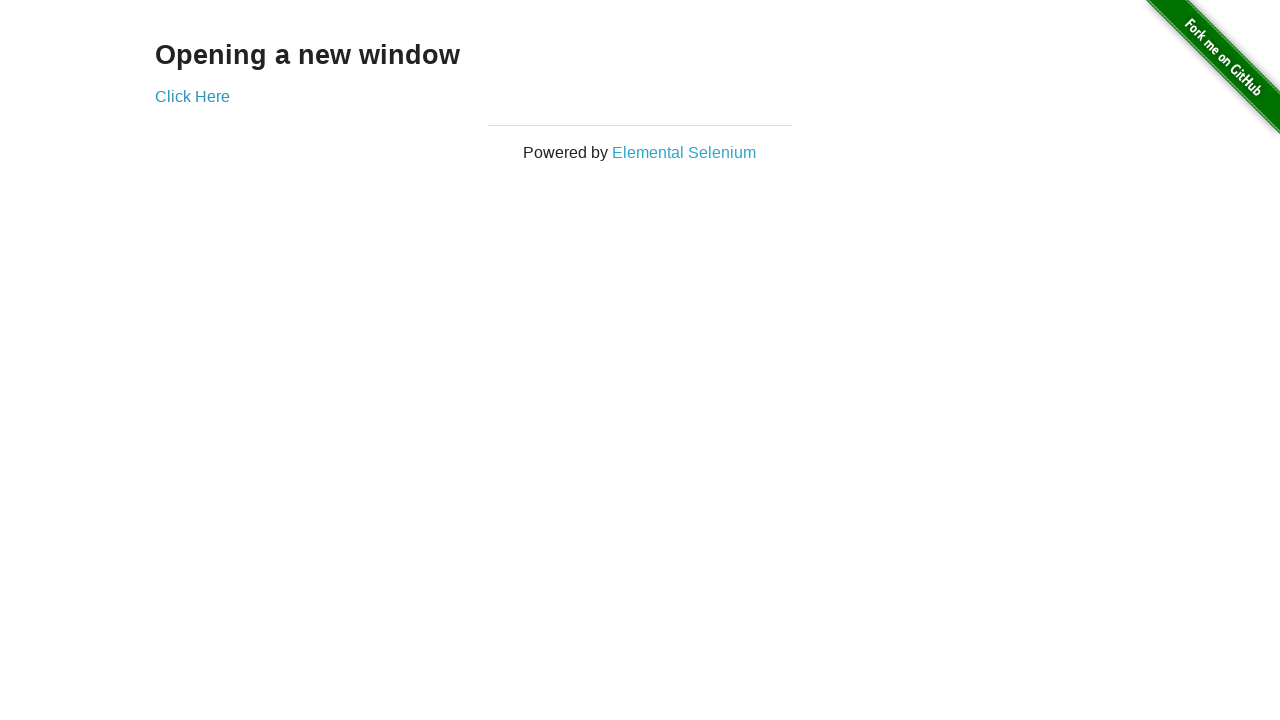

Waited 500ms on original tab
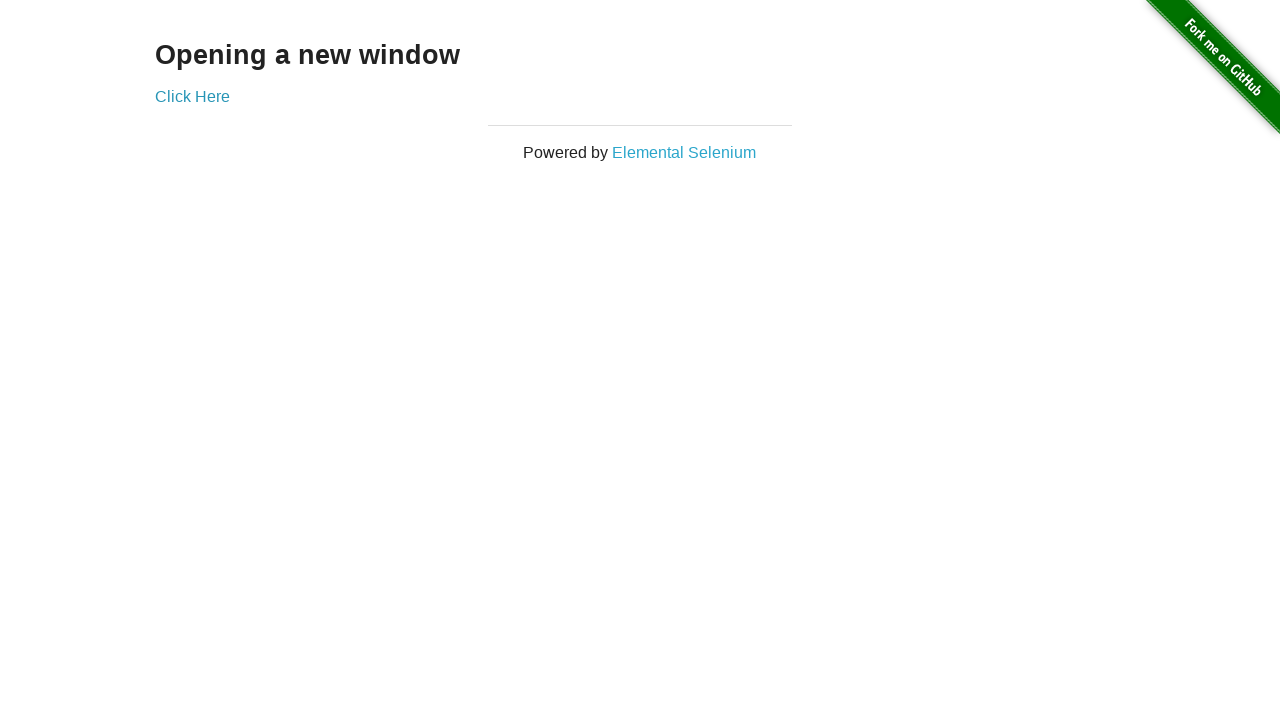

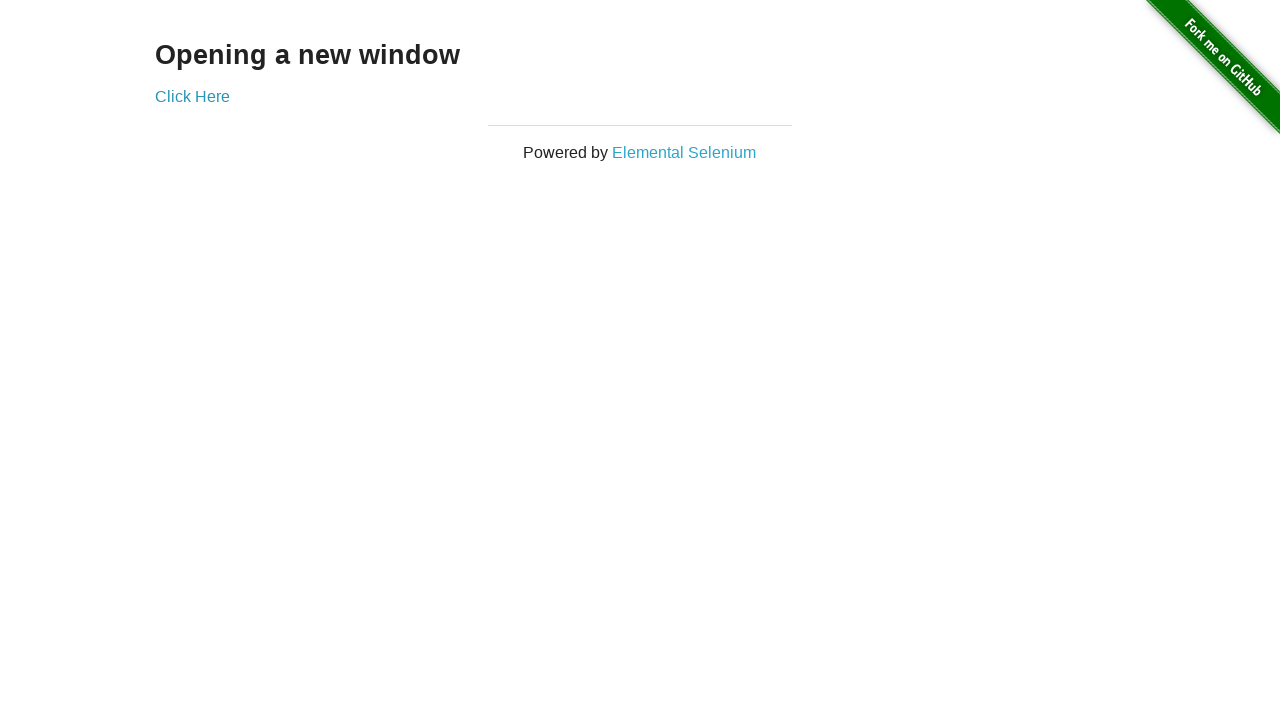